Tests various UI elements on a practice automation website including radio buttons, autocomplete input, static dropdown selection, checkboxes, opening new windows/tabs, alert handling, scrolling, and mouse hover interactions.

Starting URL: http://www.qaclickacademy.com/practice.php

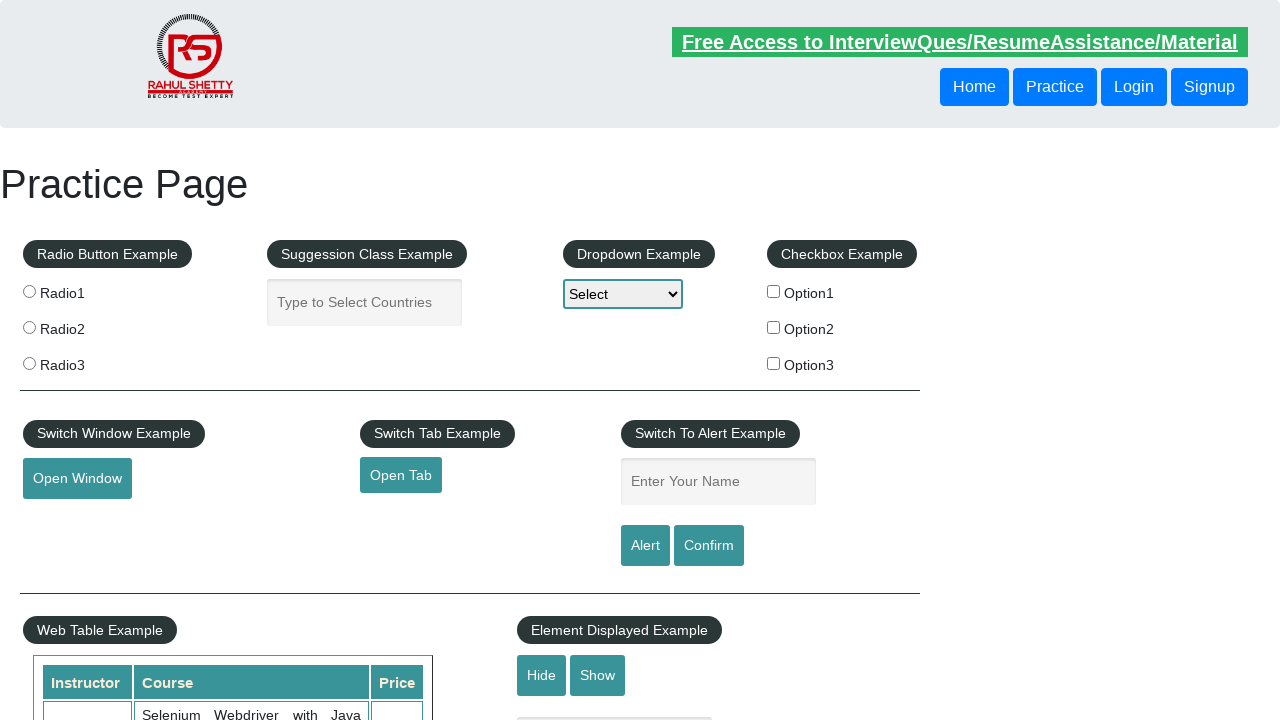

Clicked radio button 1 at (29, 291) on input[value='radio1']
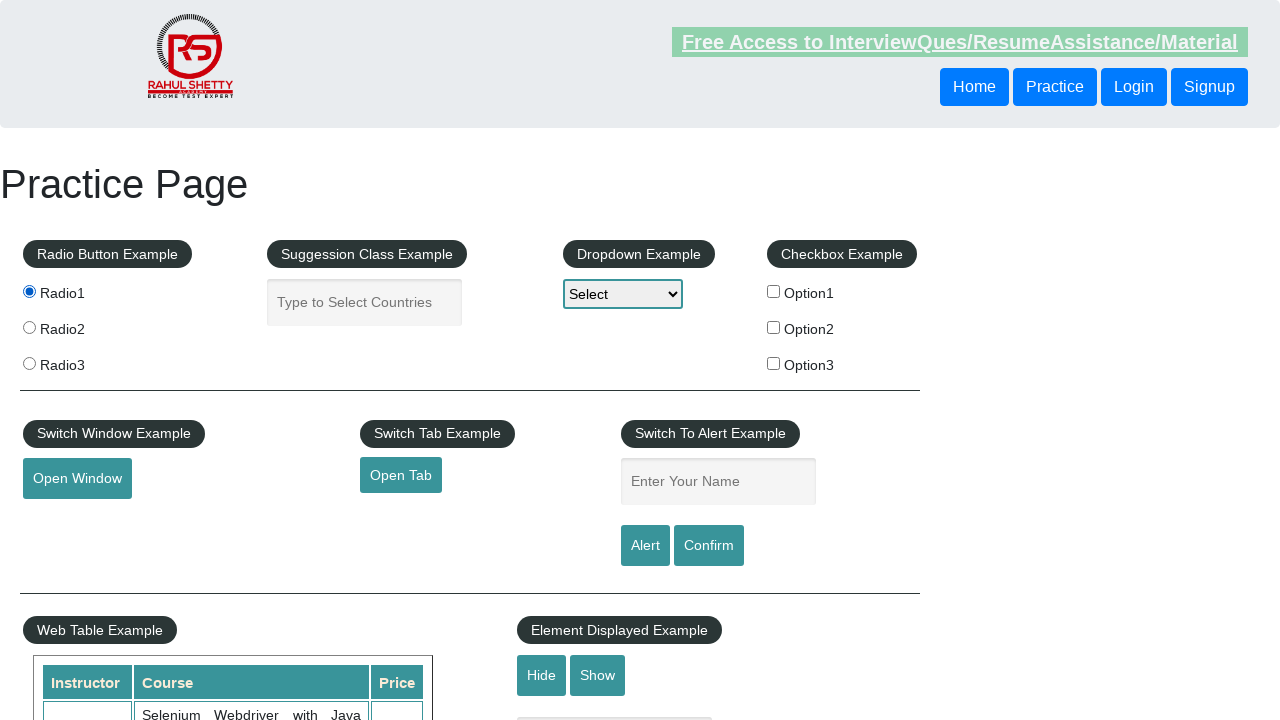

Clicked radio button 2 at (29, 327) on input[value='radio2']
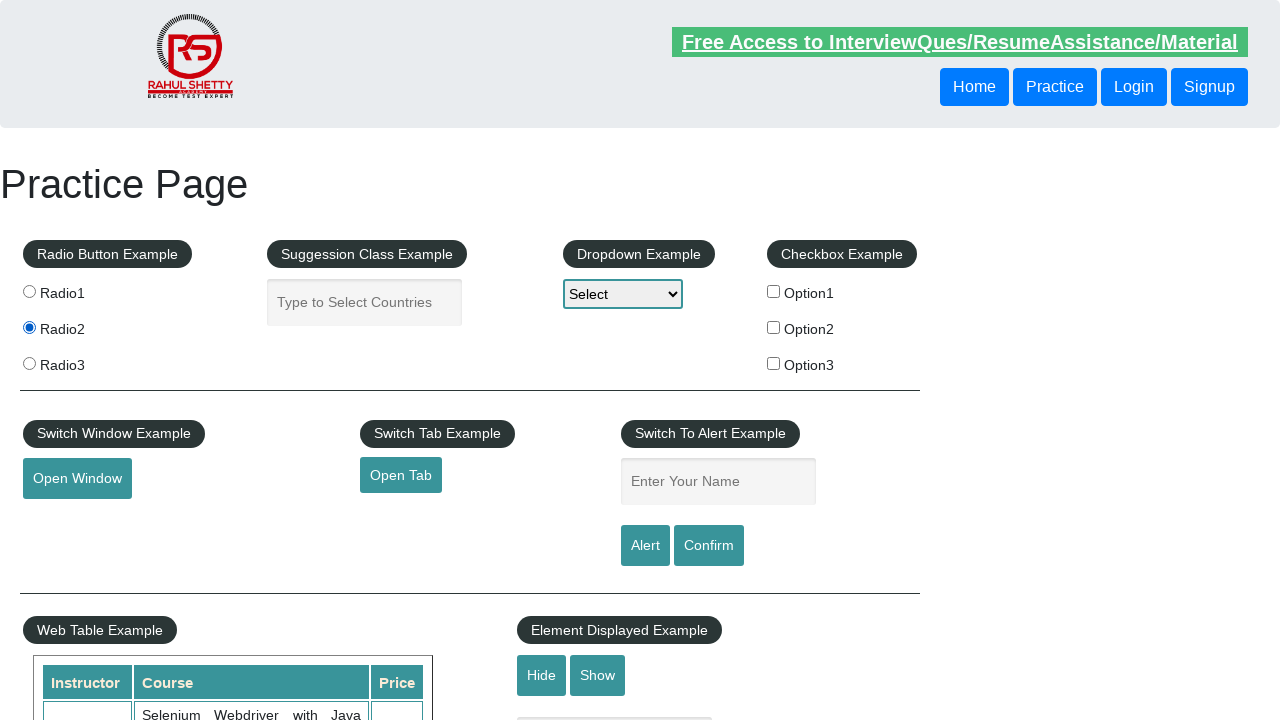

Clicked radio button 3 at (29, 363) on input[value='radio3']
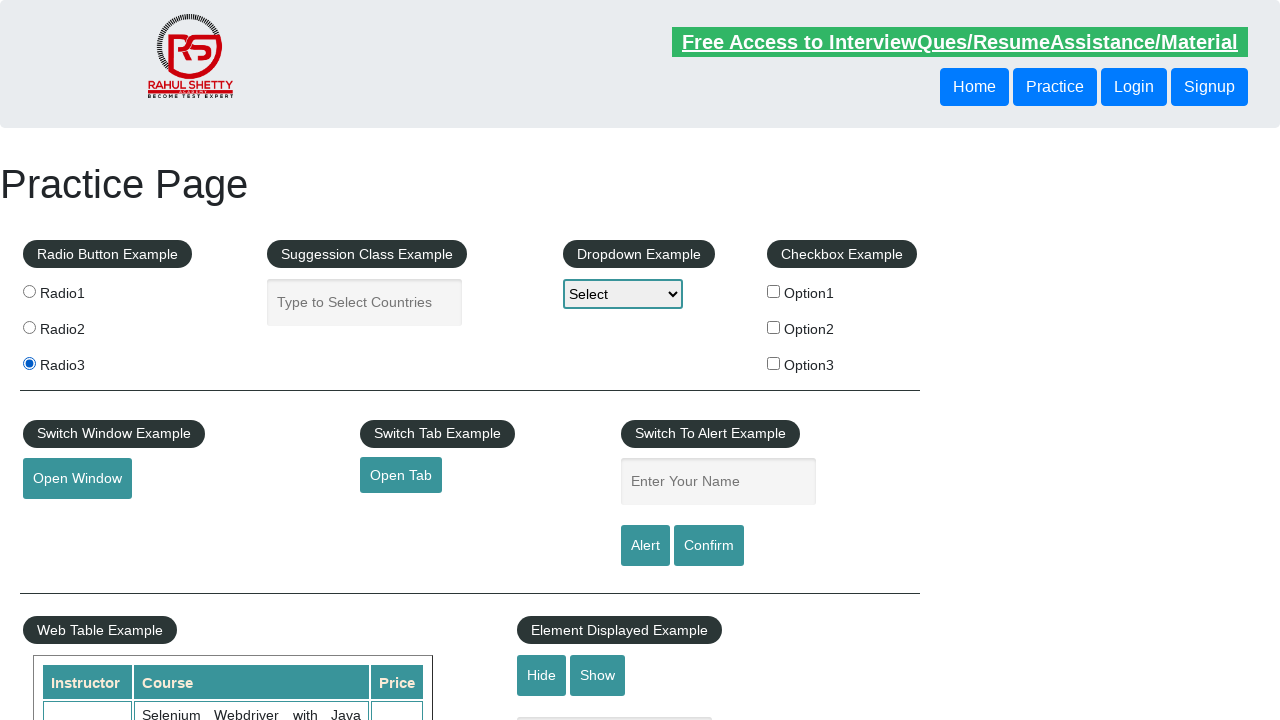

Clicked autocomplete input field at (365, 302) on #autocomplete
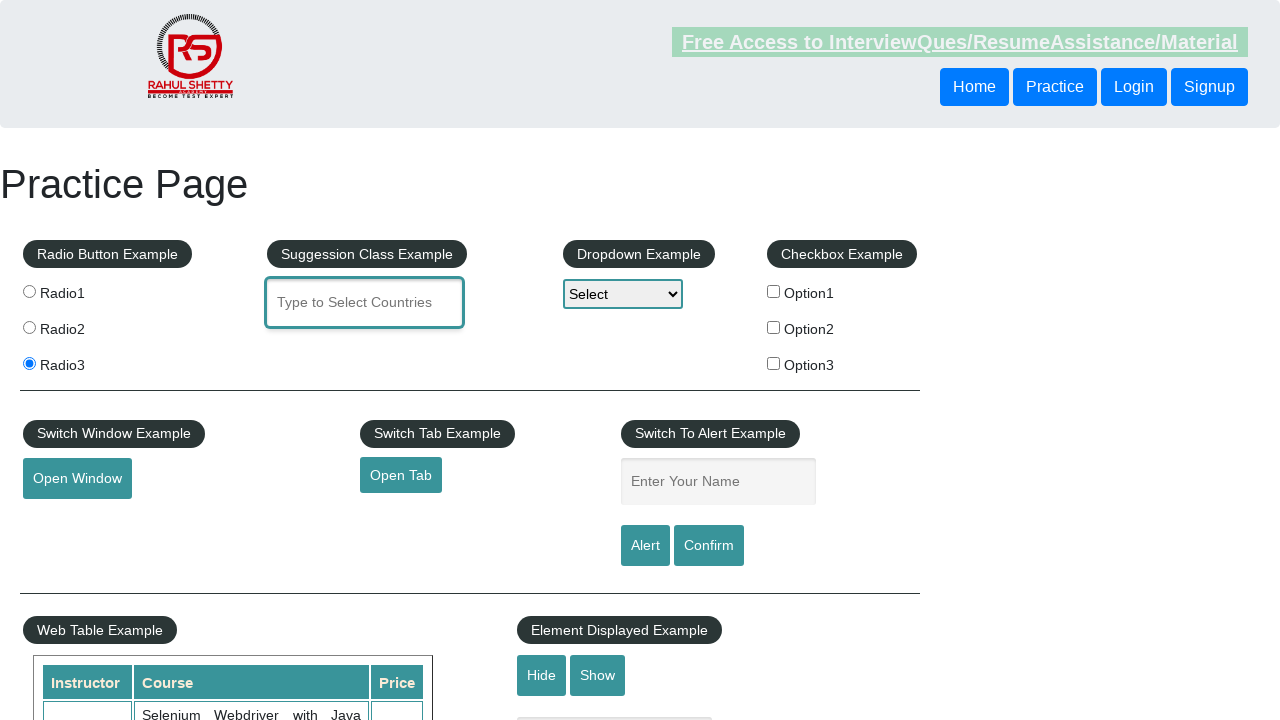

Filled autocomplete field with 'United States Minor Outlying Islands' on #autocomplete
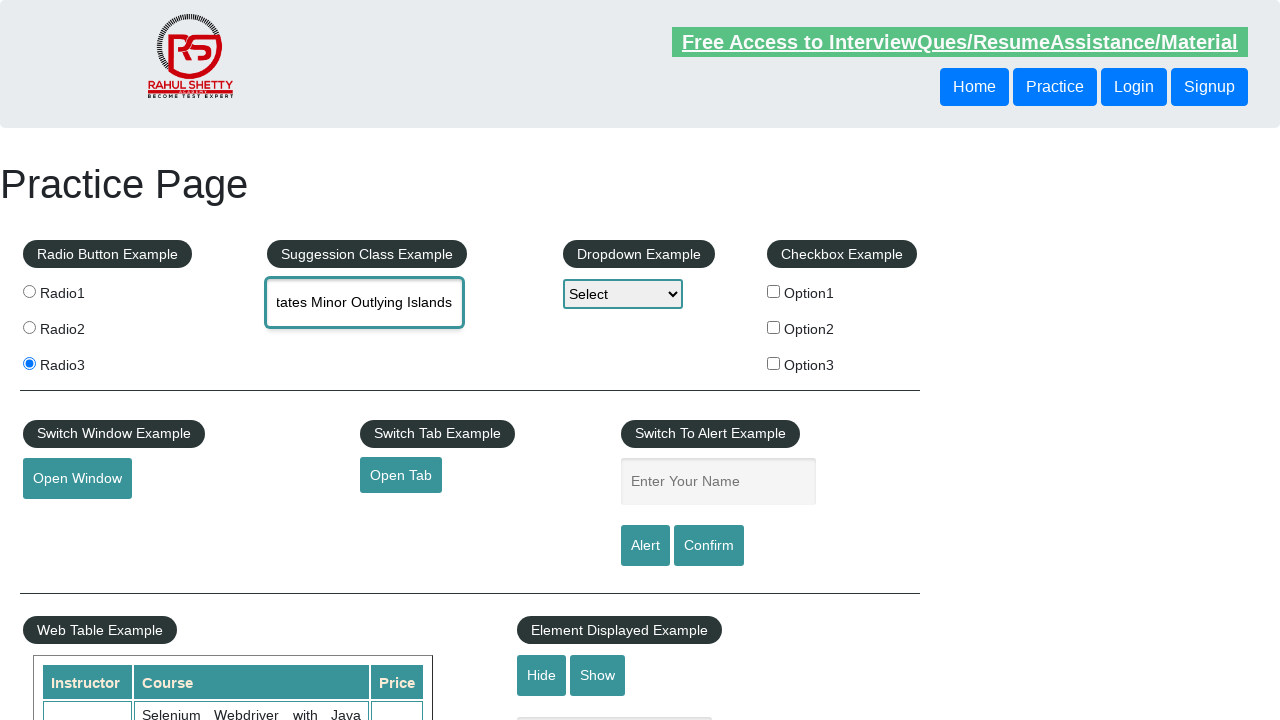

Waited for autocomplete menu item to appear
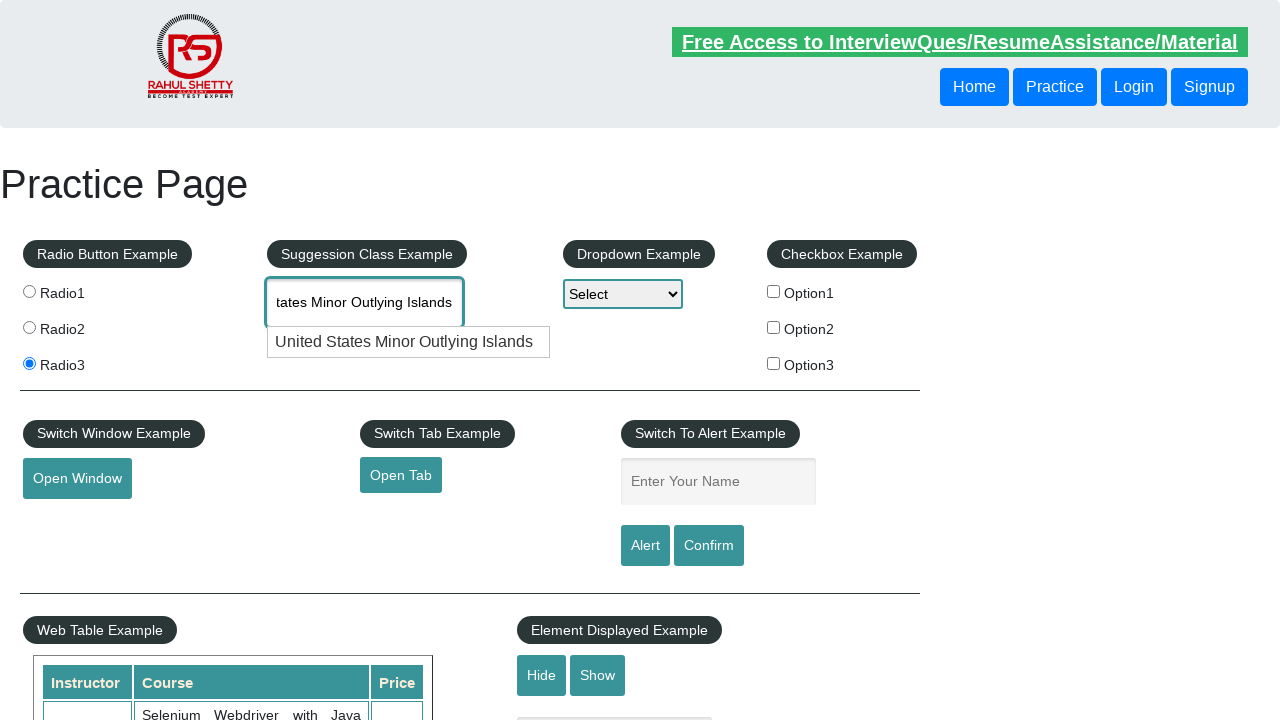

Selected 'United States Minor Outlying Islands' from autocomplete menu at (409, 342) on li.ui-menu-item >> text=United States Minor Outlying Islands
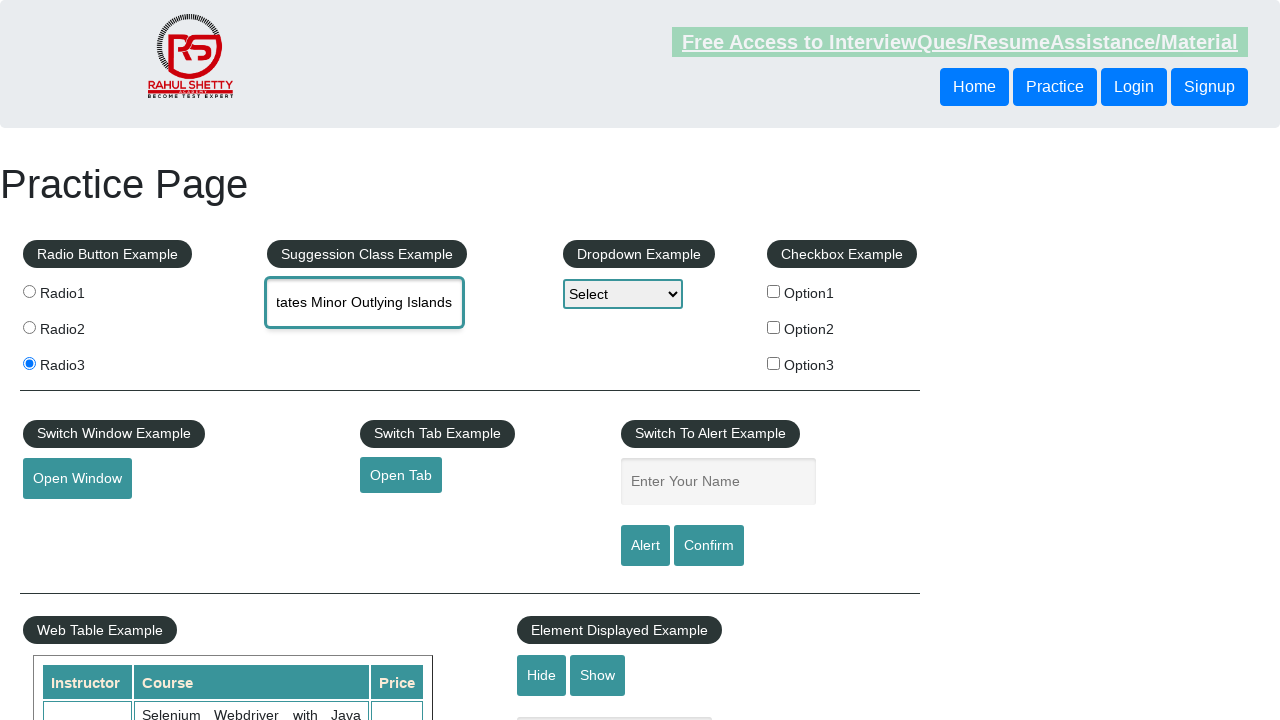

Selected index 1 from static dropdown on #dropdown-class-example
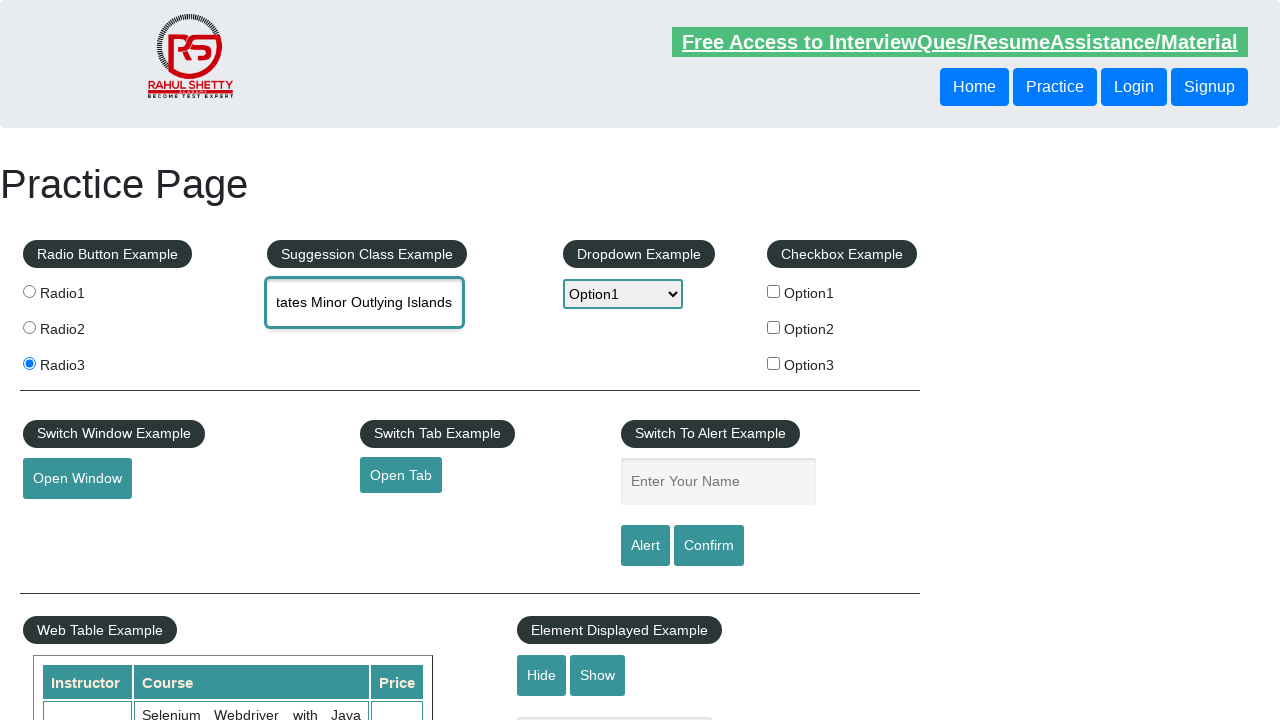

Waited 1000ms
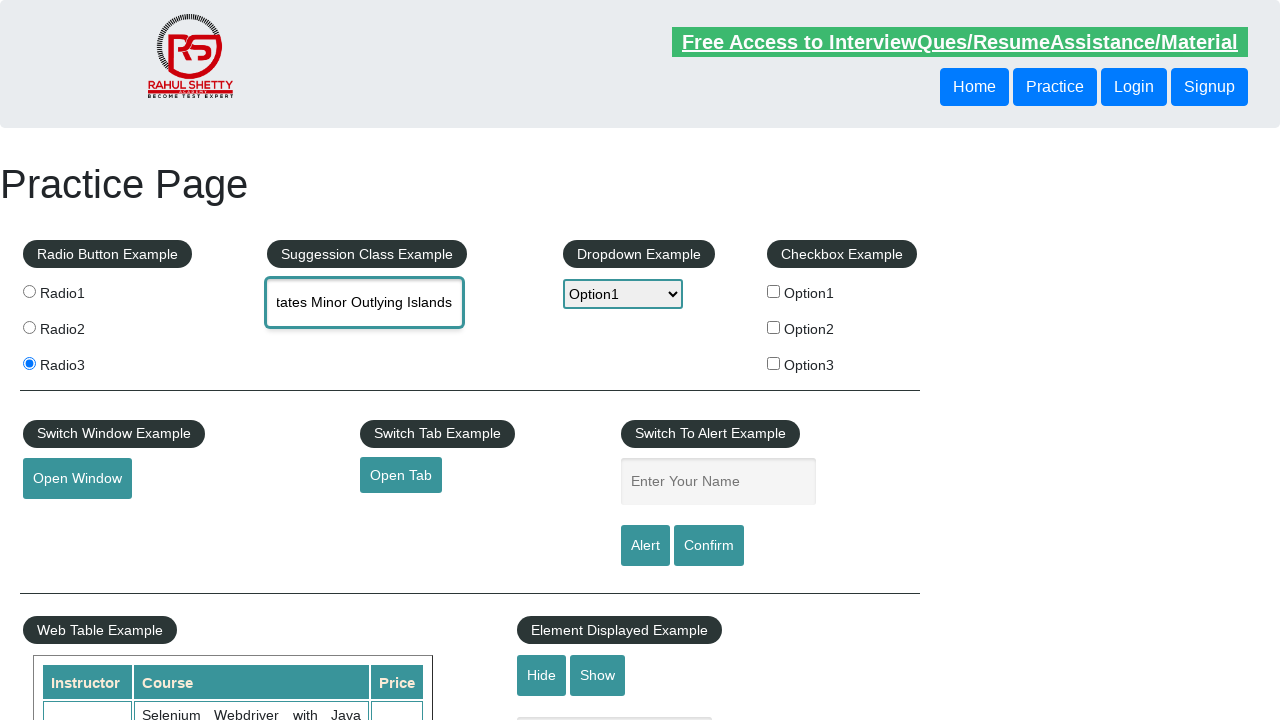

Selected index 2 from static dropdown on #dropdown-class-example
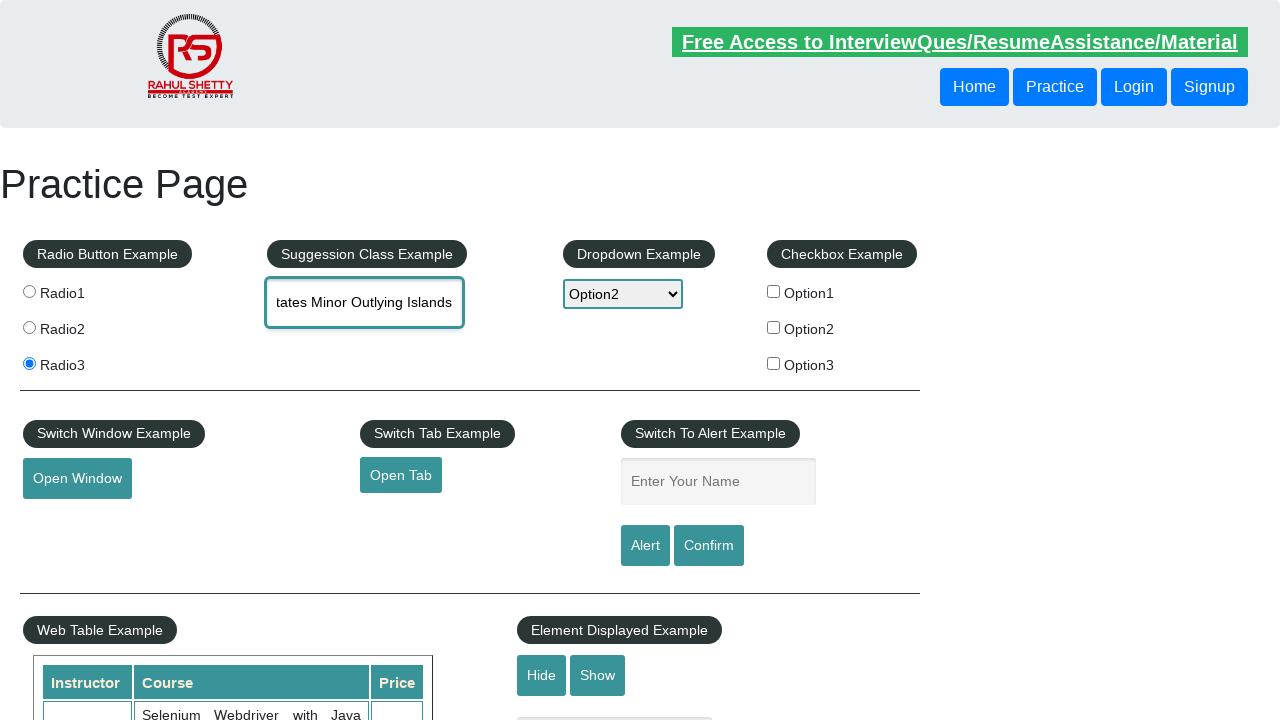

Waited 1000ms
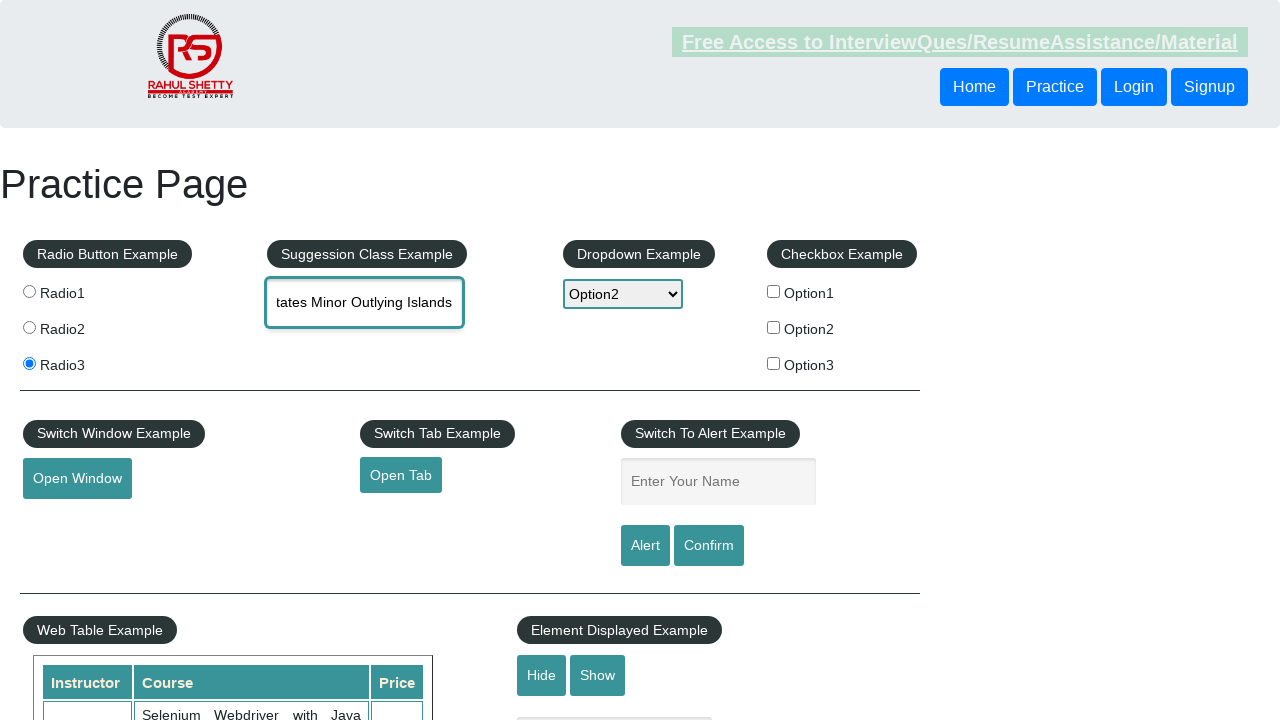

Selected index 3 from static dropdown on #dropdown-class-example
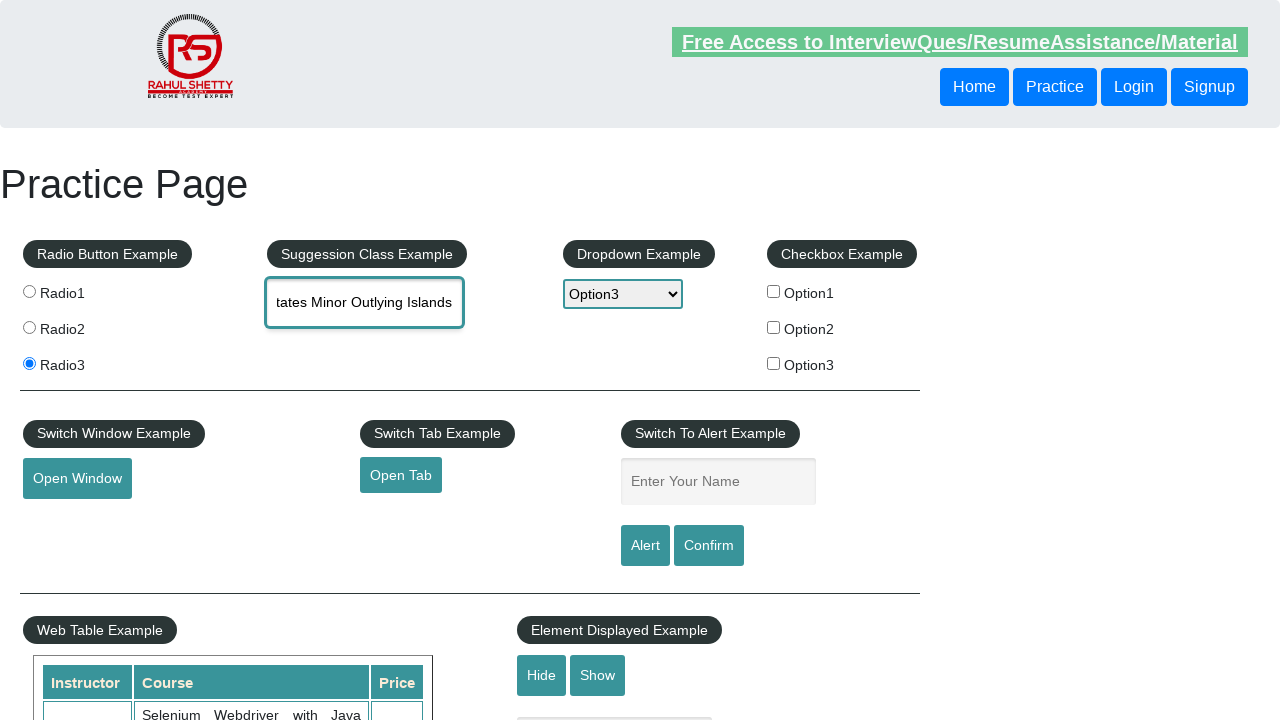

Clicked checkbox option 1 (select) at (774, 291) on #checkBoxOption1
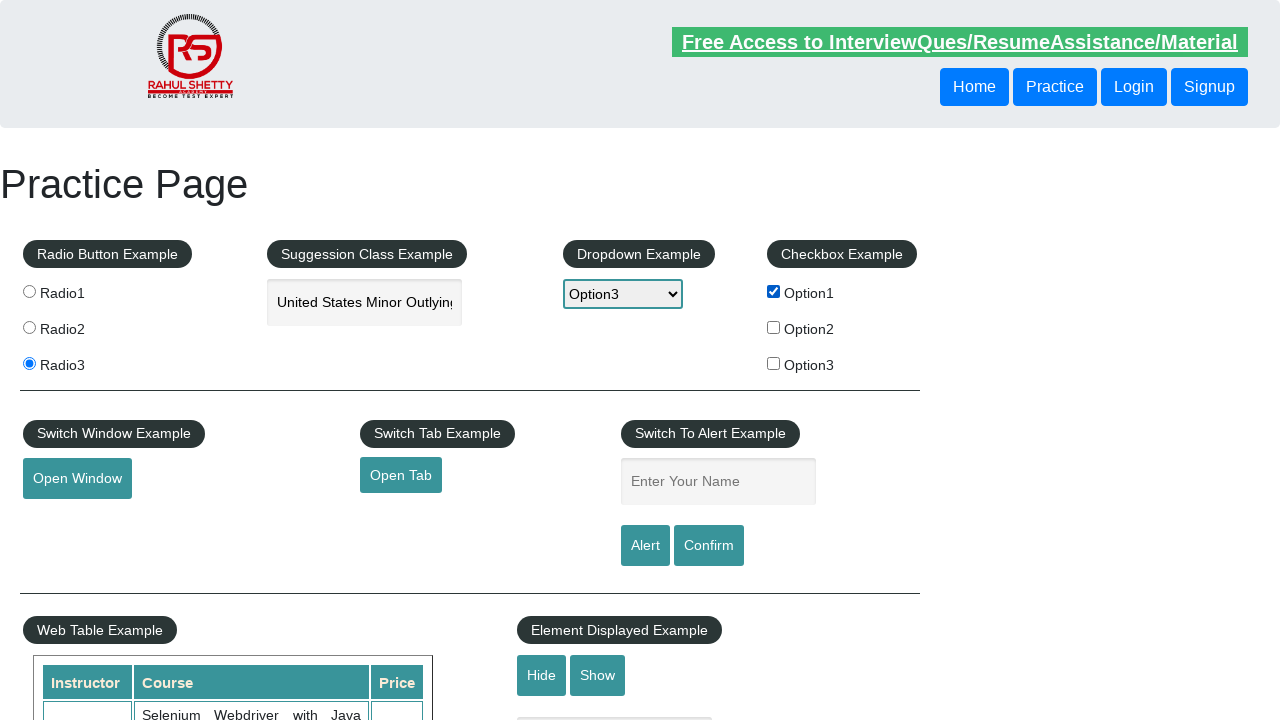

Clicked checkbox option 1 (deselect) at (774, 291) on #checkBoxOption1
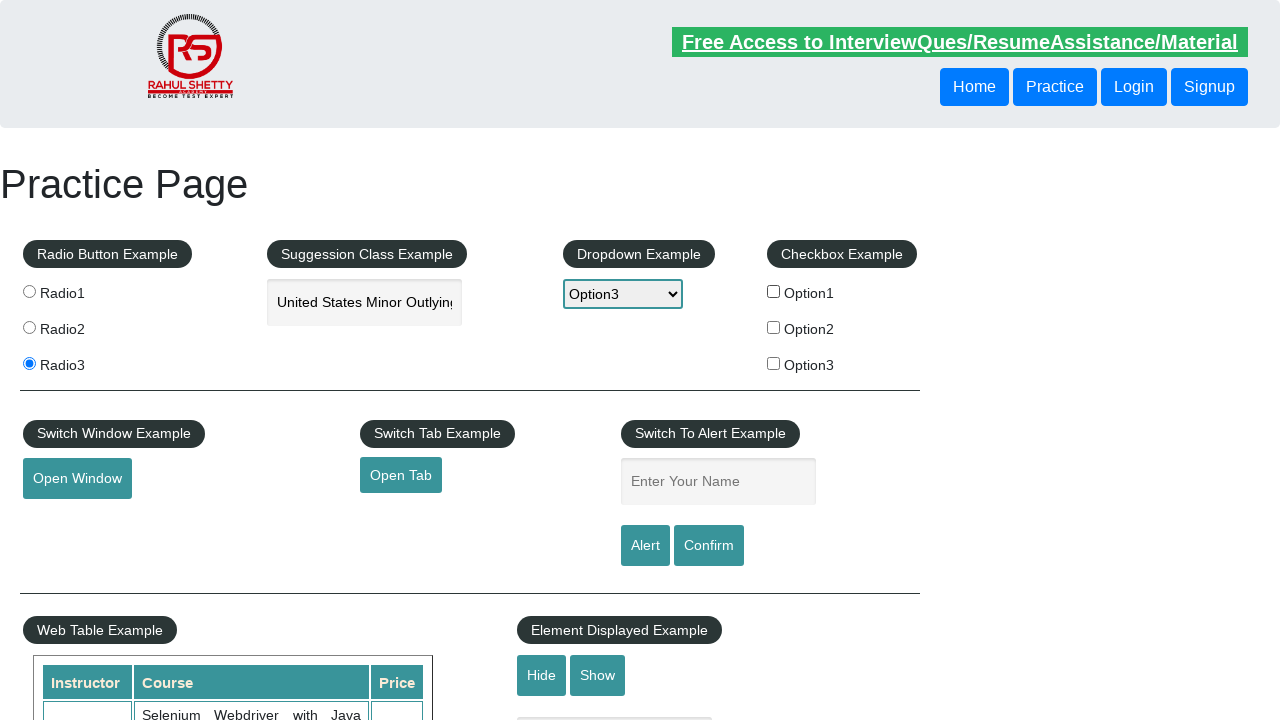

Clicked checkbox option 2 (select) at (774, 327) on #checkBoxOption2
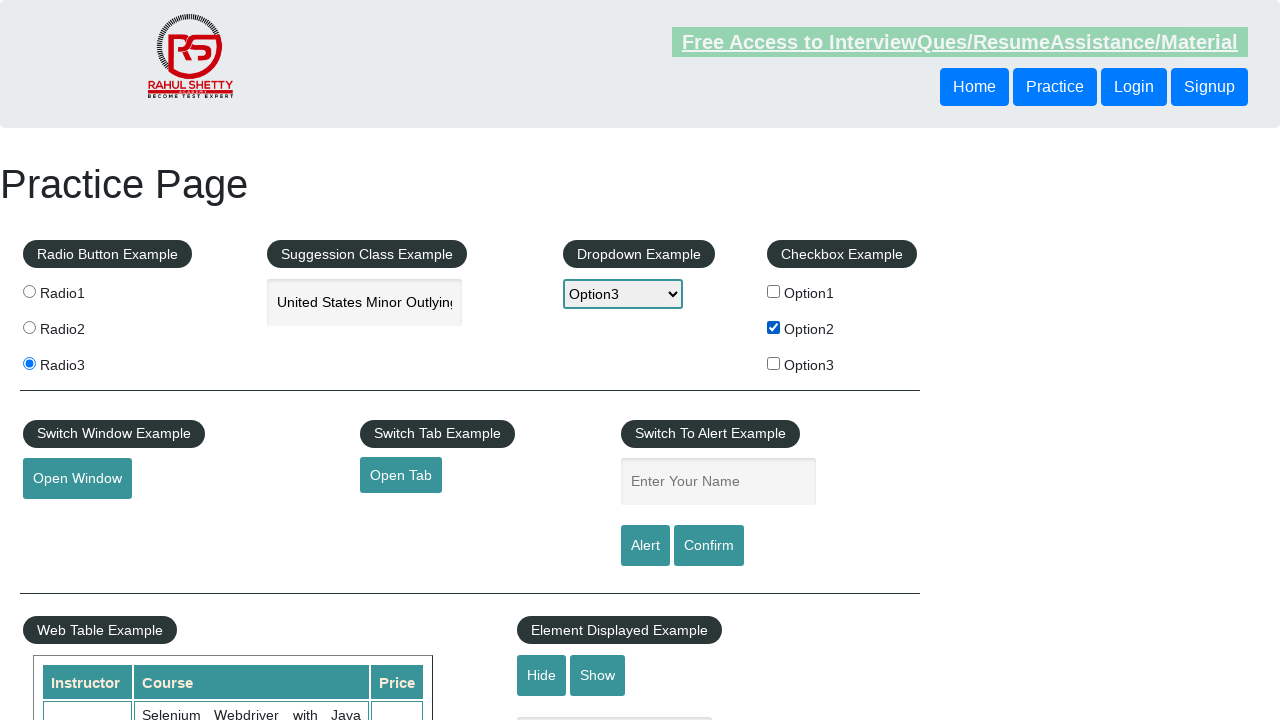

Clicked checkbox option 2 (deselect) at (774, 327) on #checkBoxOption2
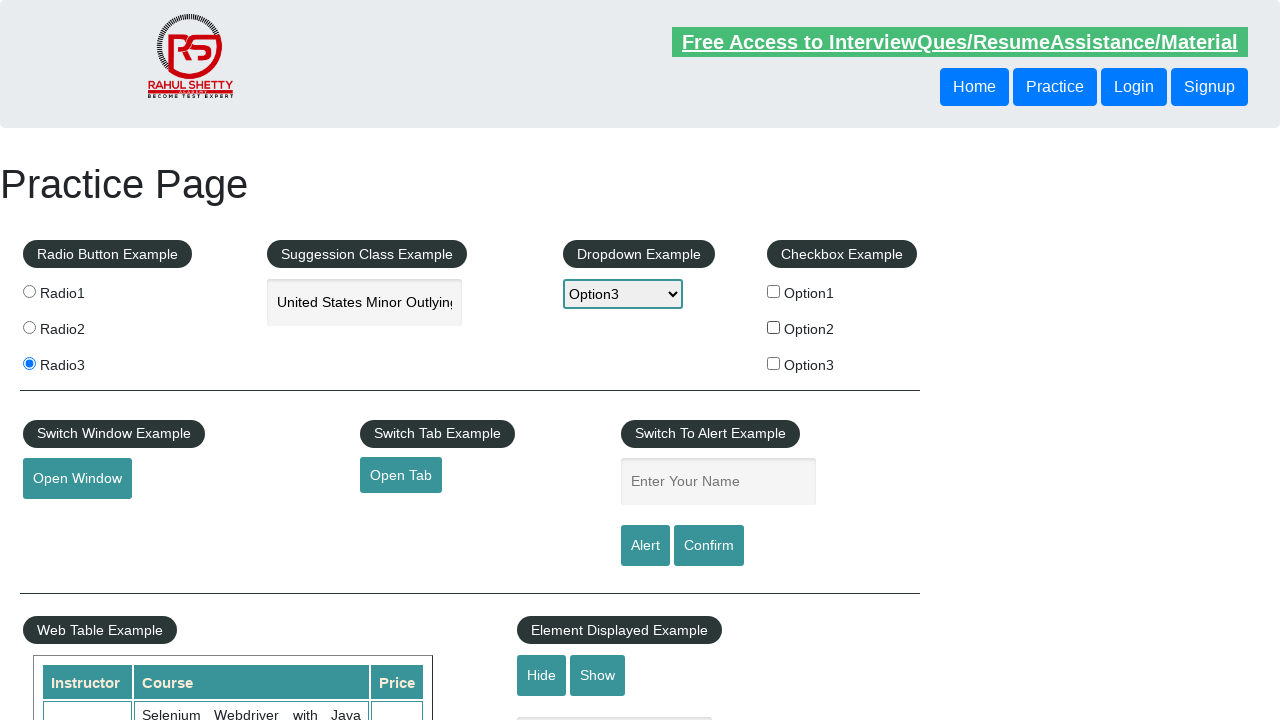

Clicked checkbox option 3 (select) at (774, 363) on #checkBoxOption3
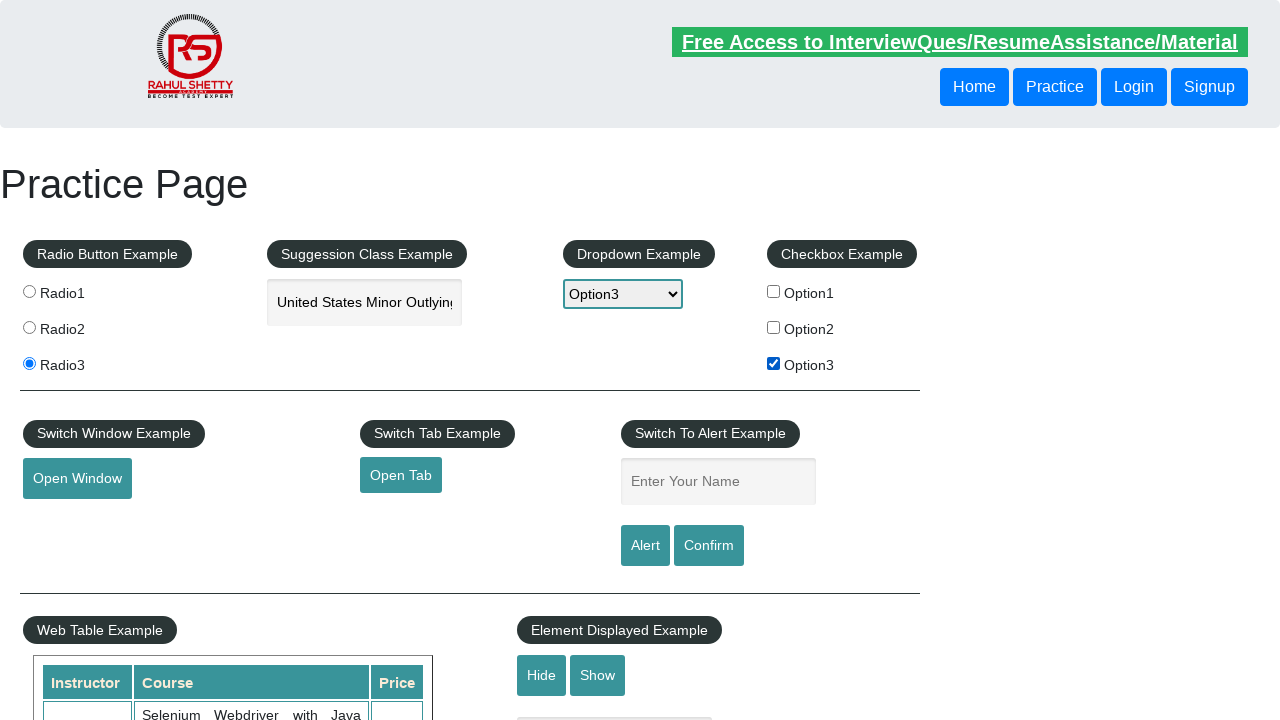

Clicked checkbox option 3 (deselect) at (774, 363) on #checkBoxOption3
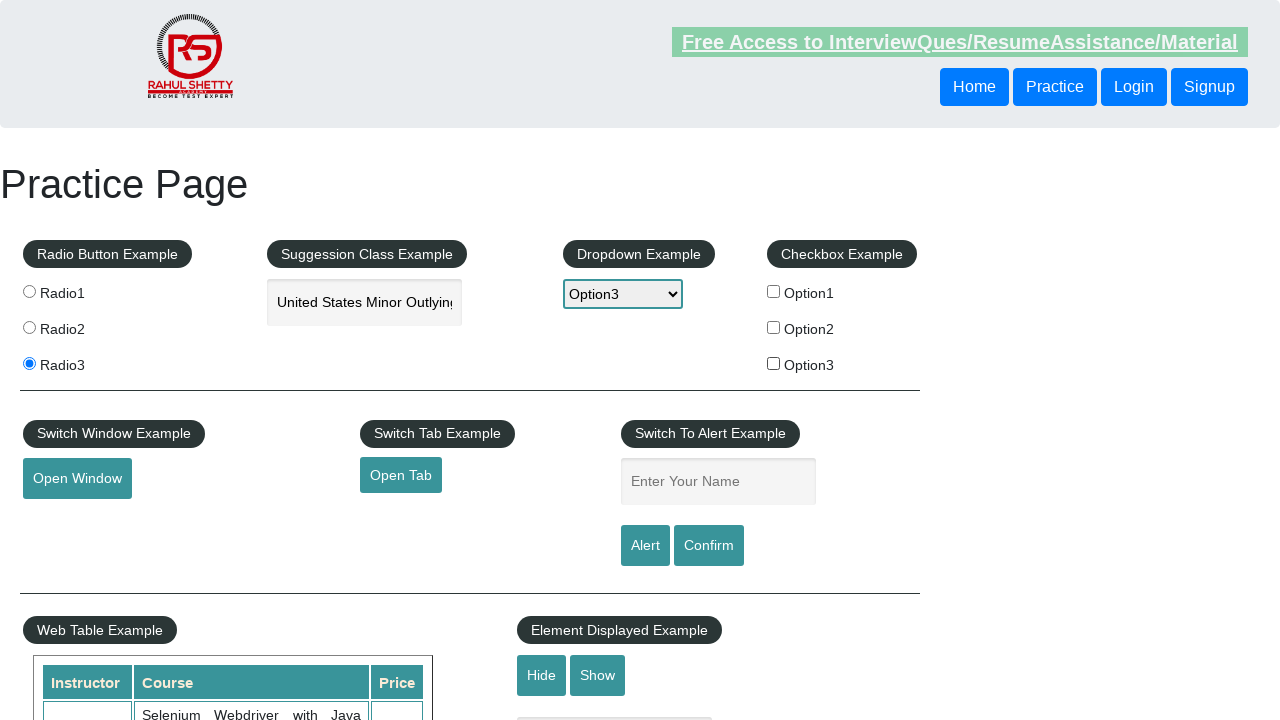

Clicked checkbox option 1 at (774, 291) on #checkBoxOption1
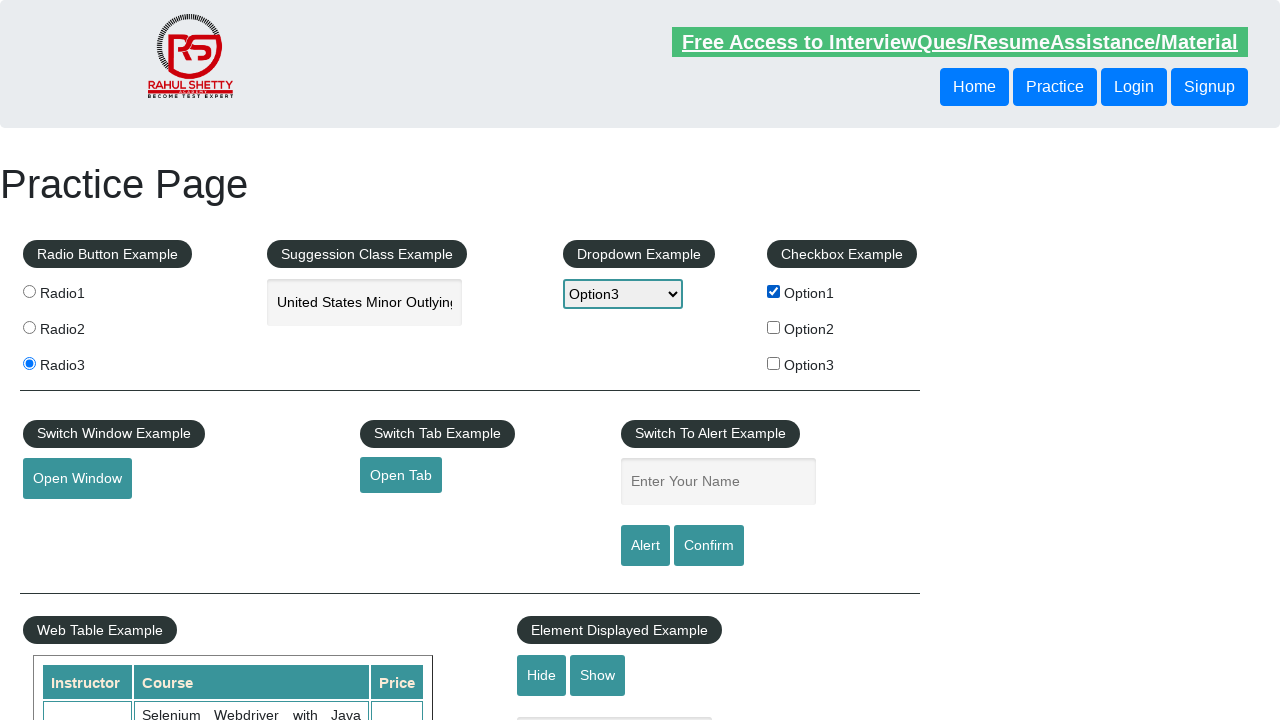

Clicked checkbox option 2 at (774, 327) on #checkBoxOption2
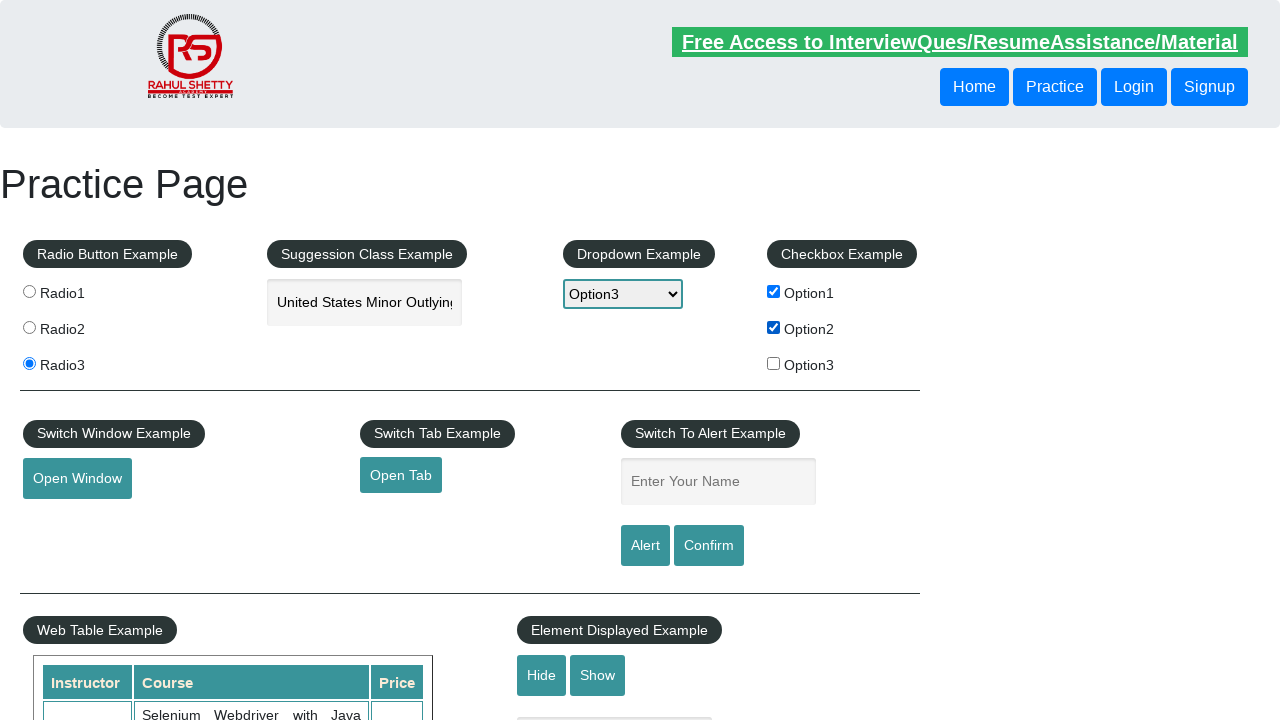

Clicked checkbox option 3 at (774, 363) on #checkBoxOption3
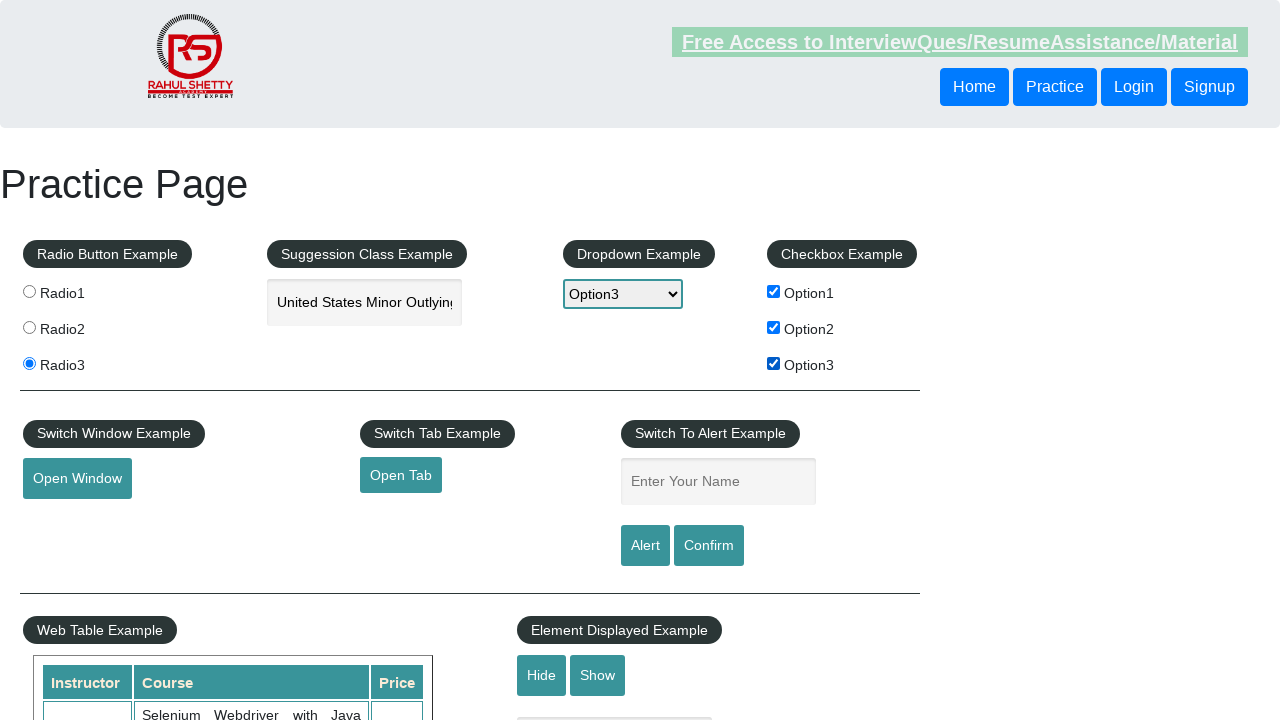

Clicked checkbox option 1 again at (774, 291) on #checkBoxOption1
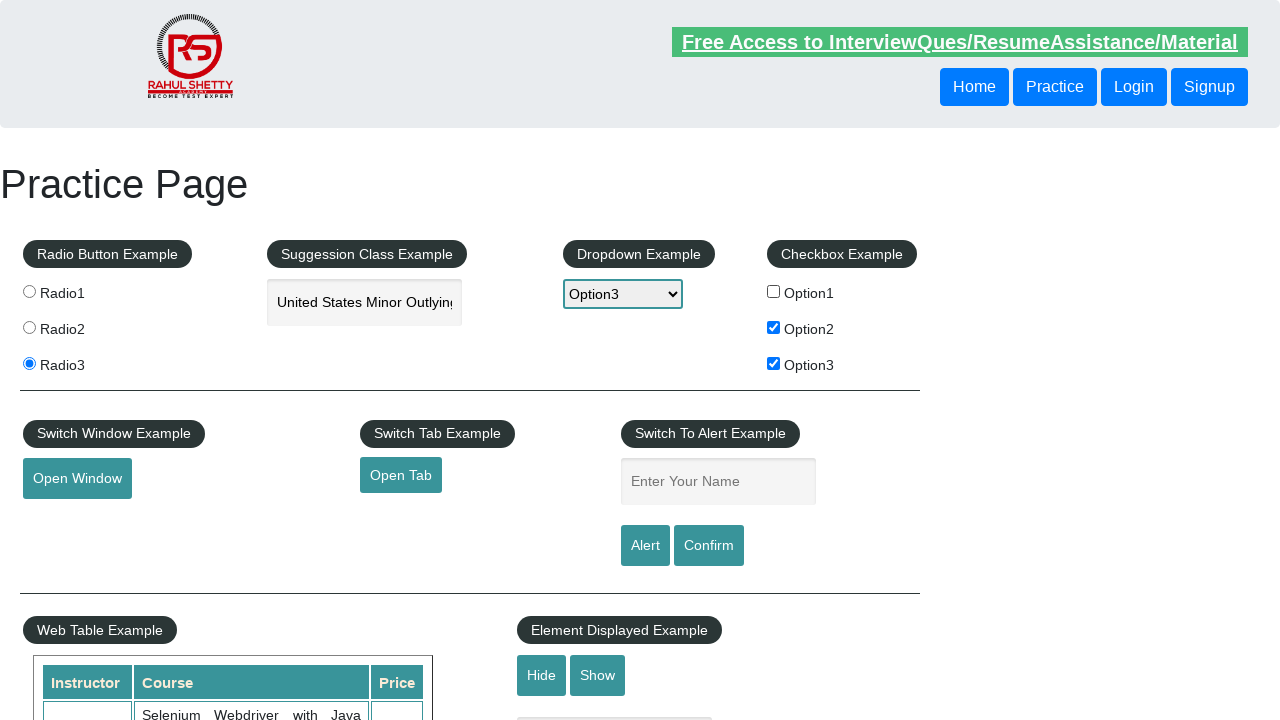

Clicked checkbox option 2 again at (774, 327) on #checkBoxOption2
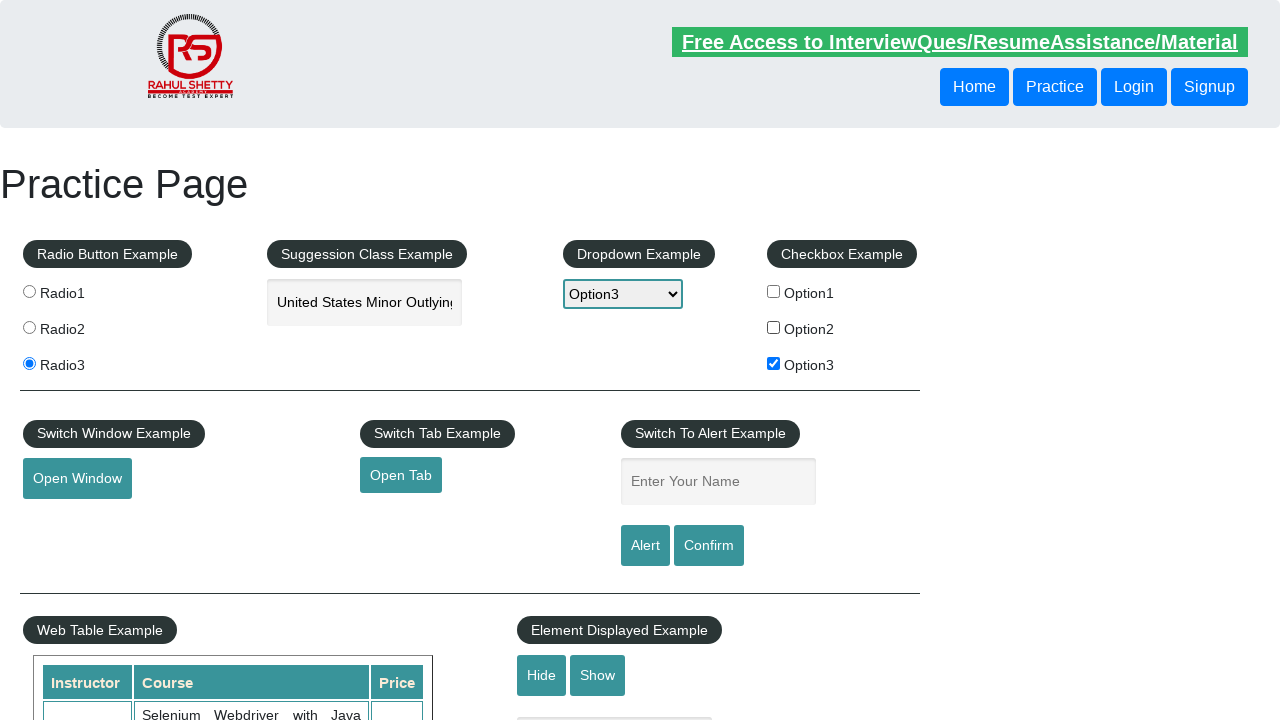

Clicked checkbox option 3 again at (774, 363) on #checkBoxOption3
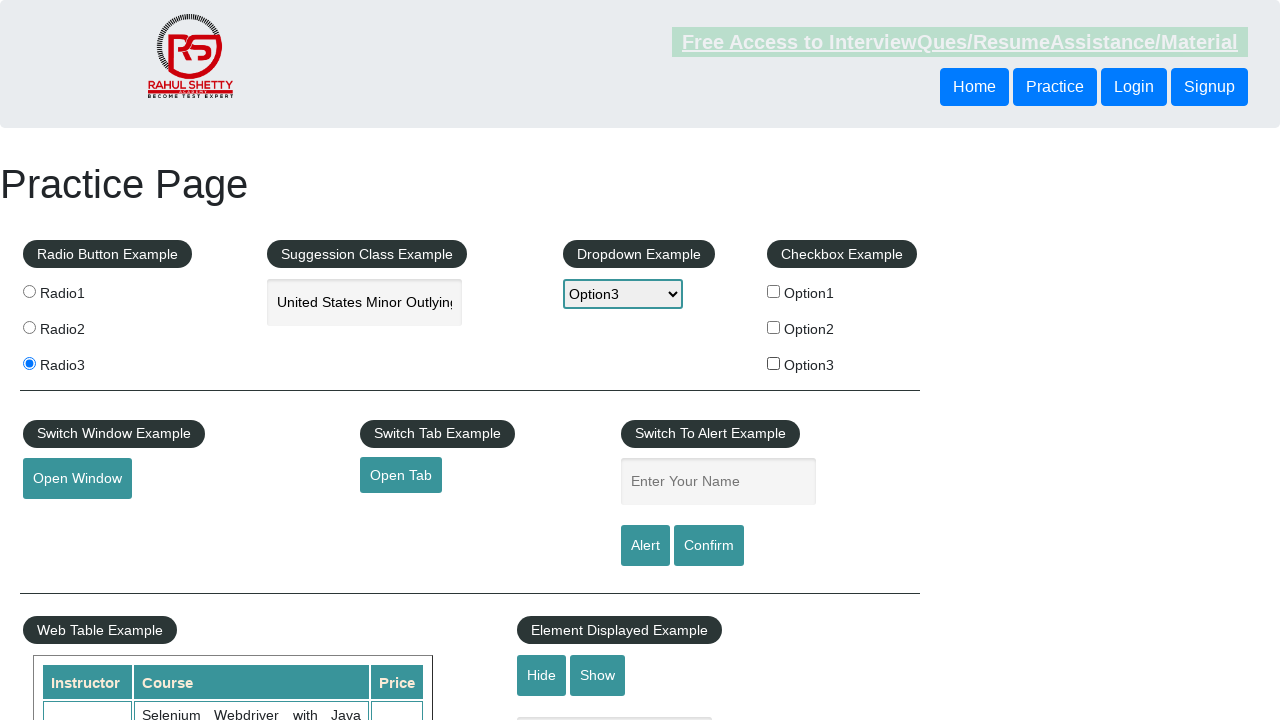

Clicked button to open new window at (77, 479) on #openwindow
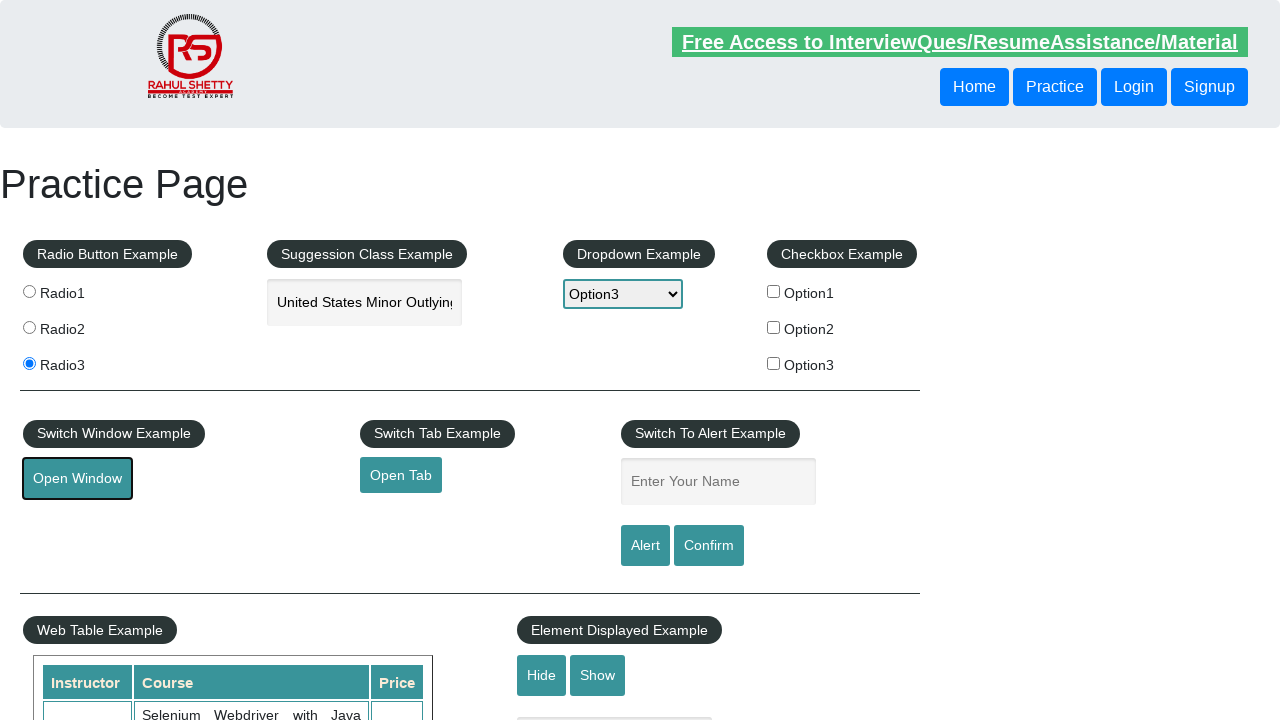

New window opened and loaded
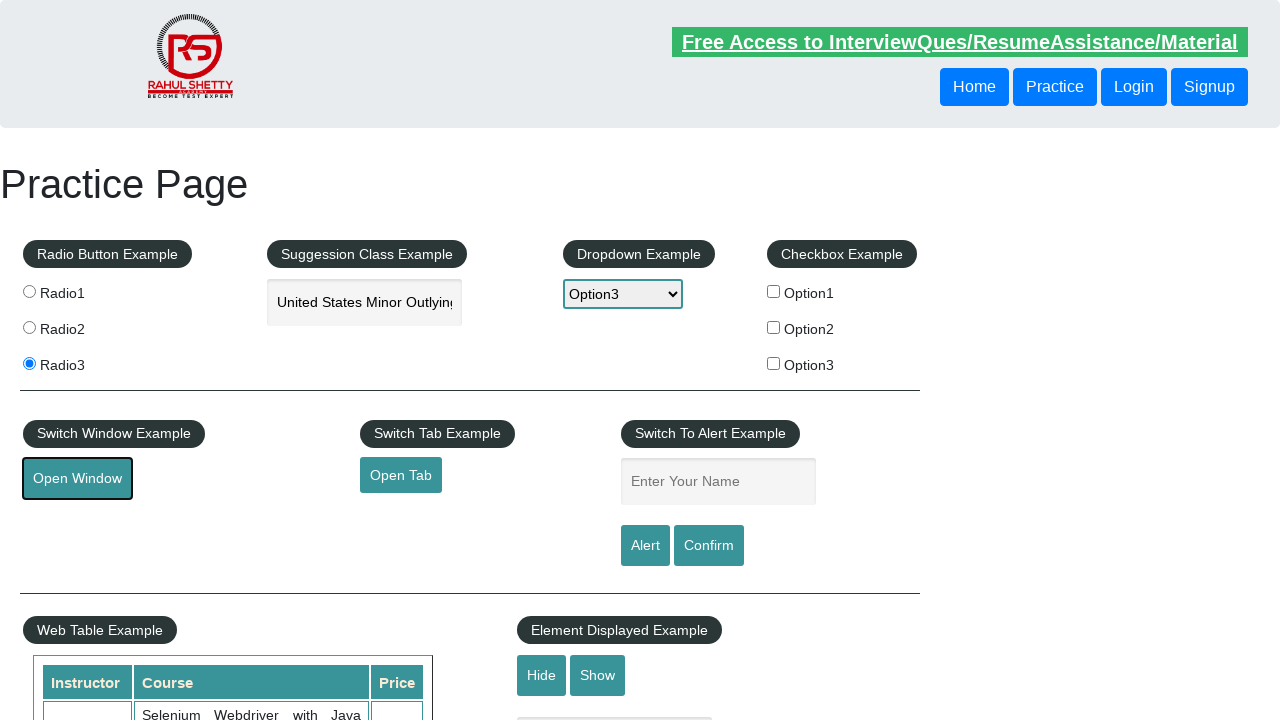

Closed new window
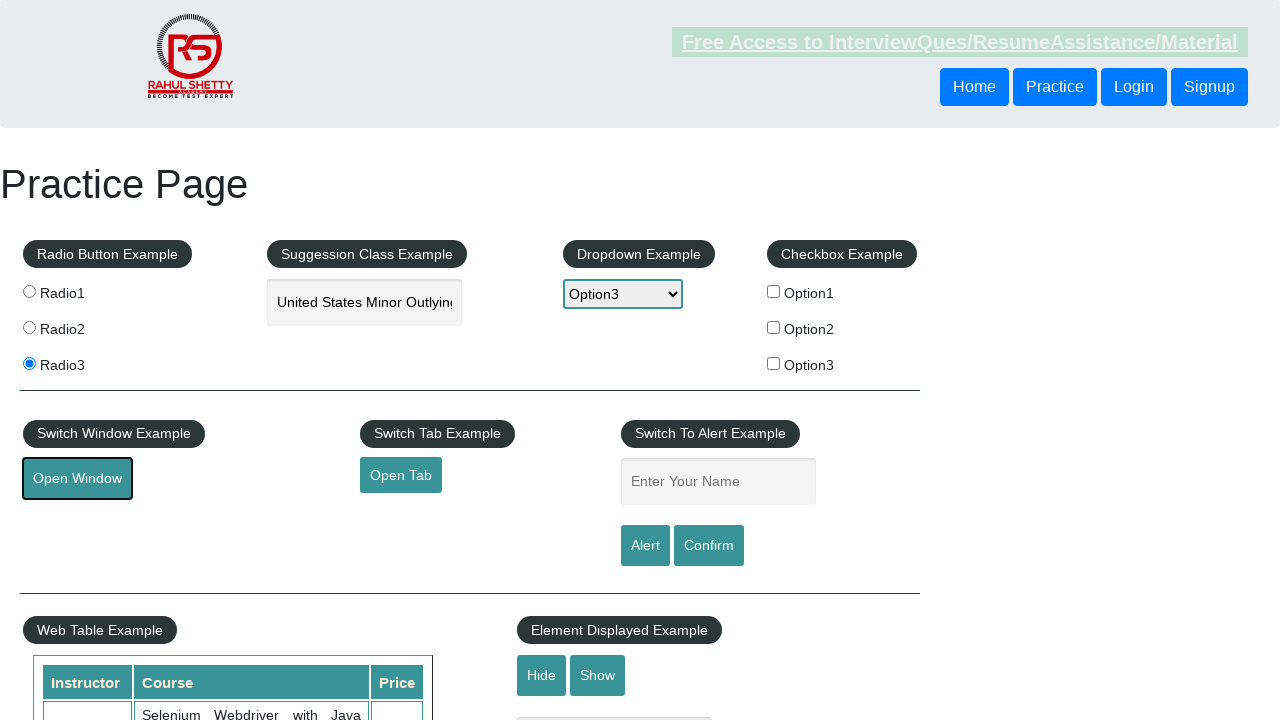

Clicked button to open new tab at (401, 475) on #opentab
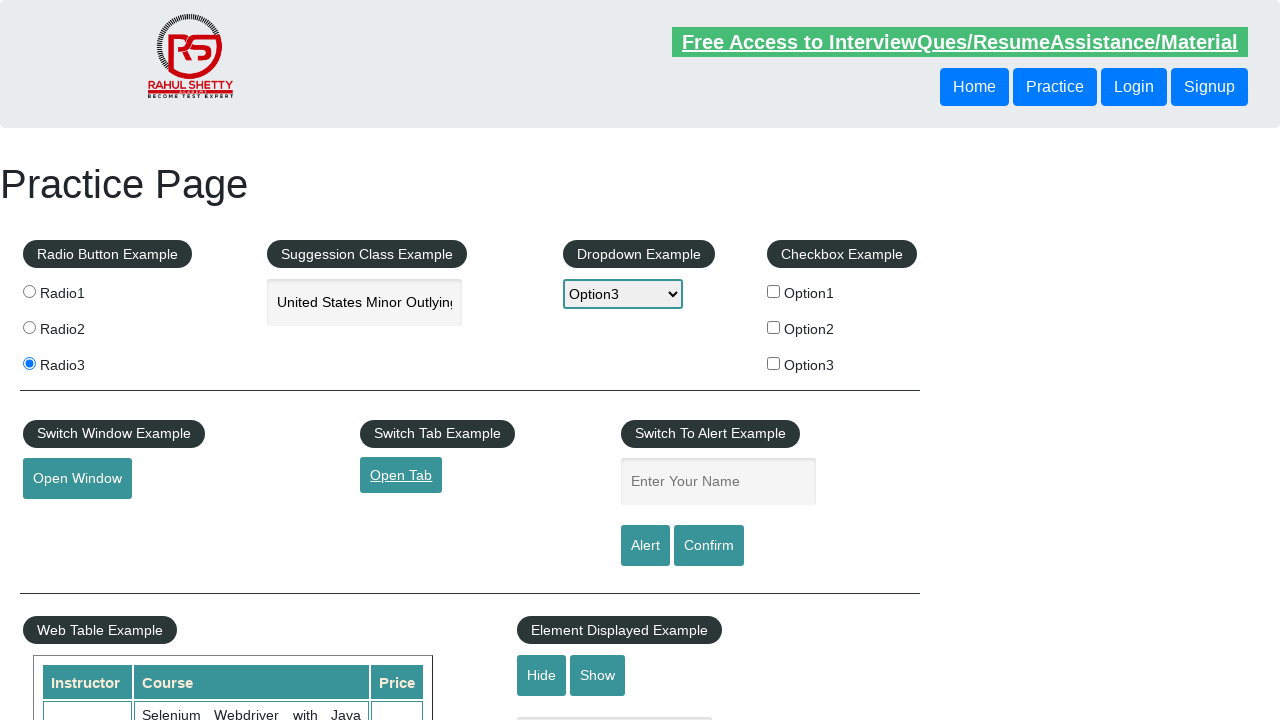

New tab opened and loaded
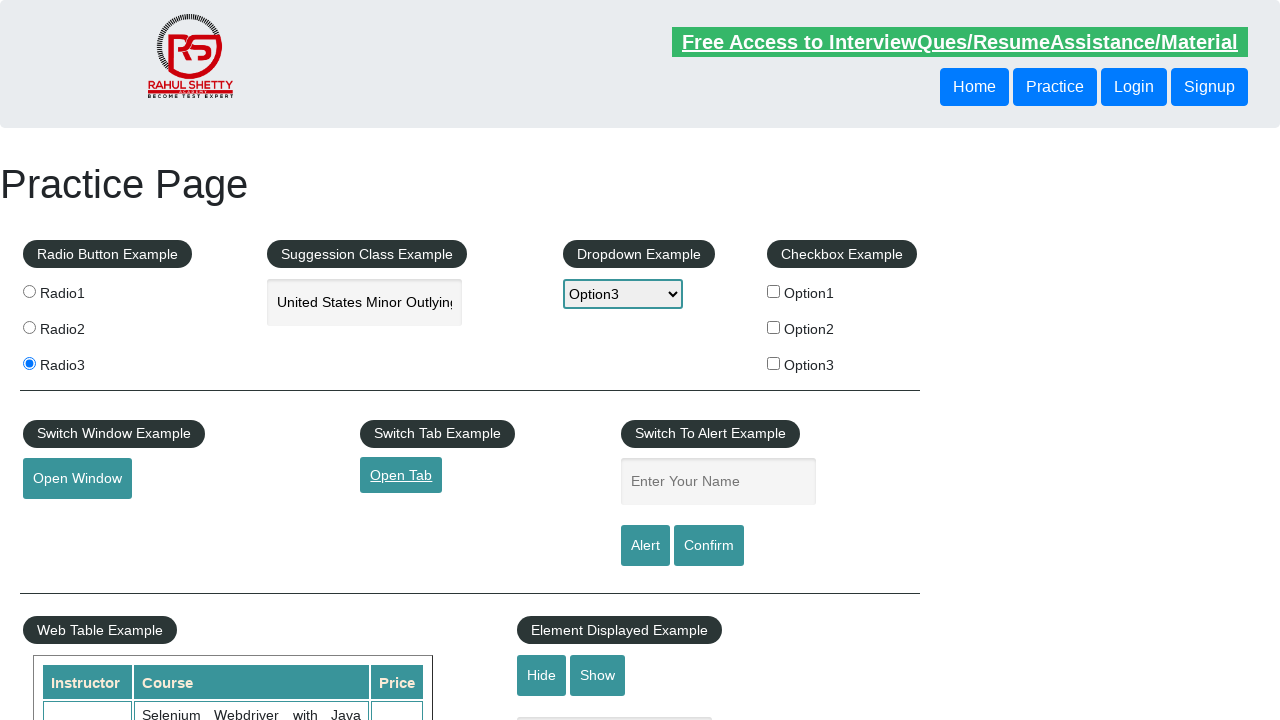

Closed new tab
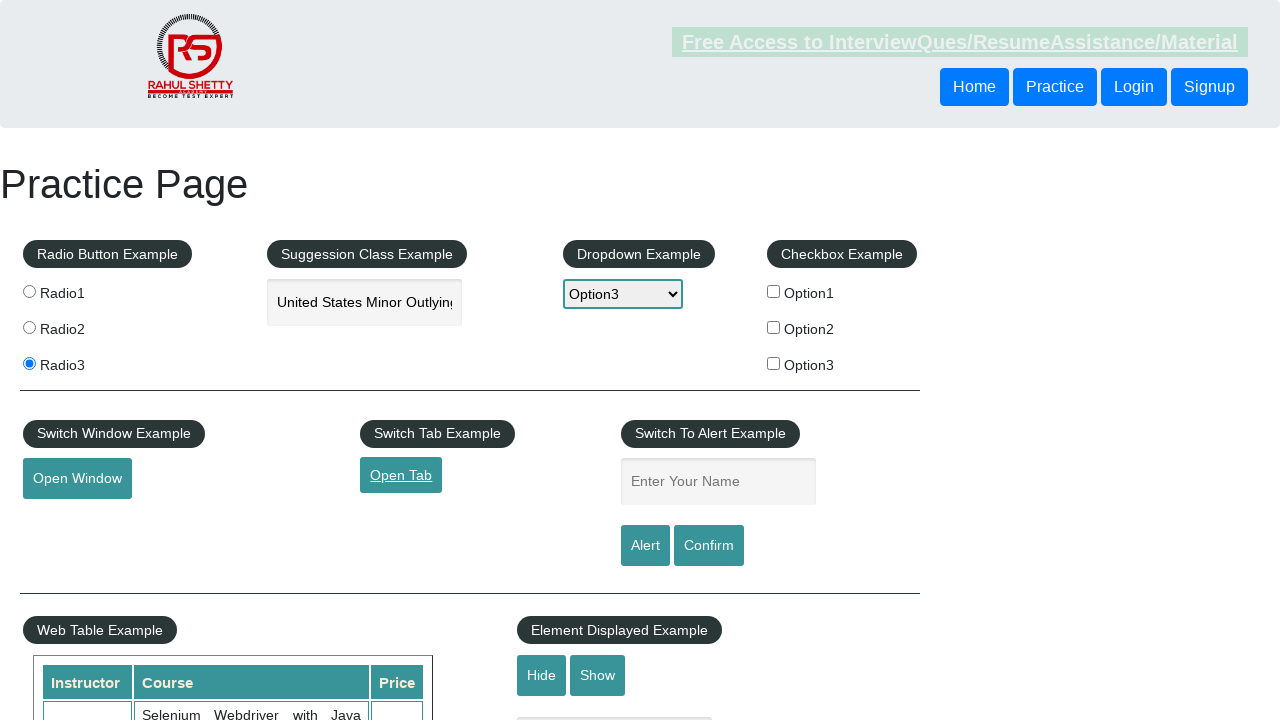

Filled name field with 'John' on #name
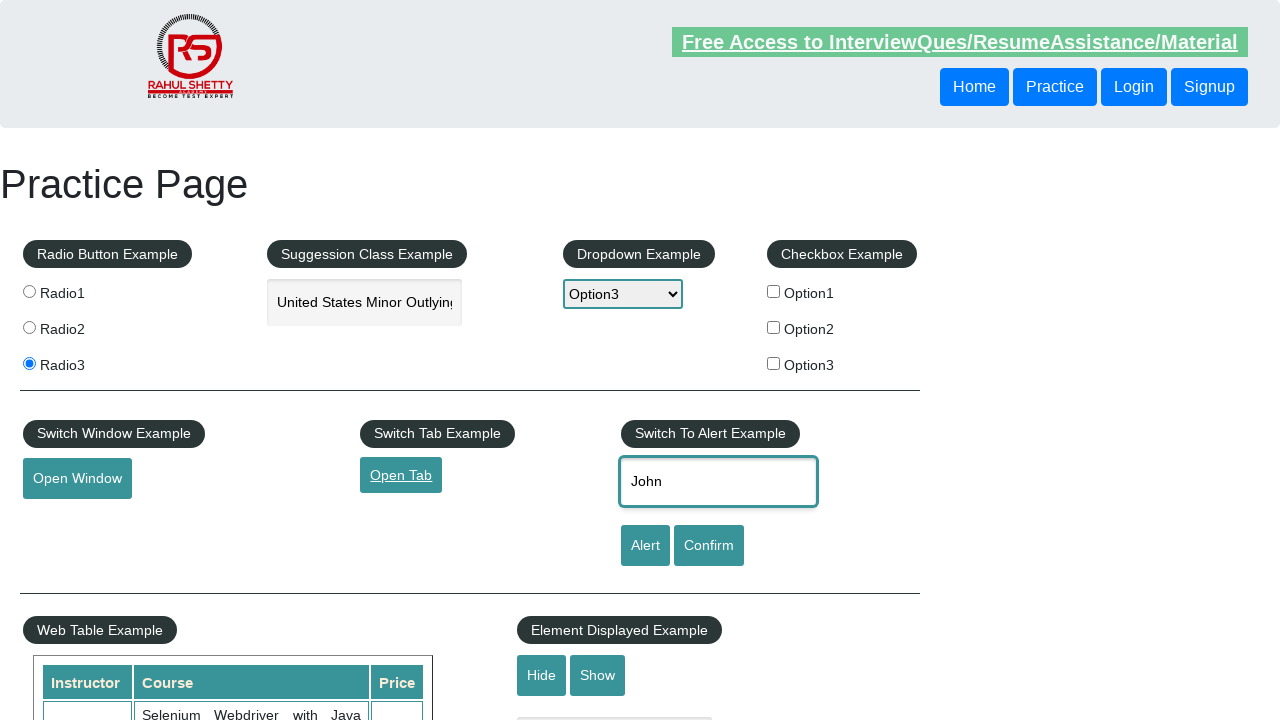

Clicked alert button at (645, 546) on #alertbtn
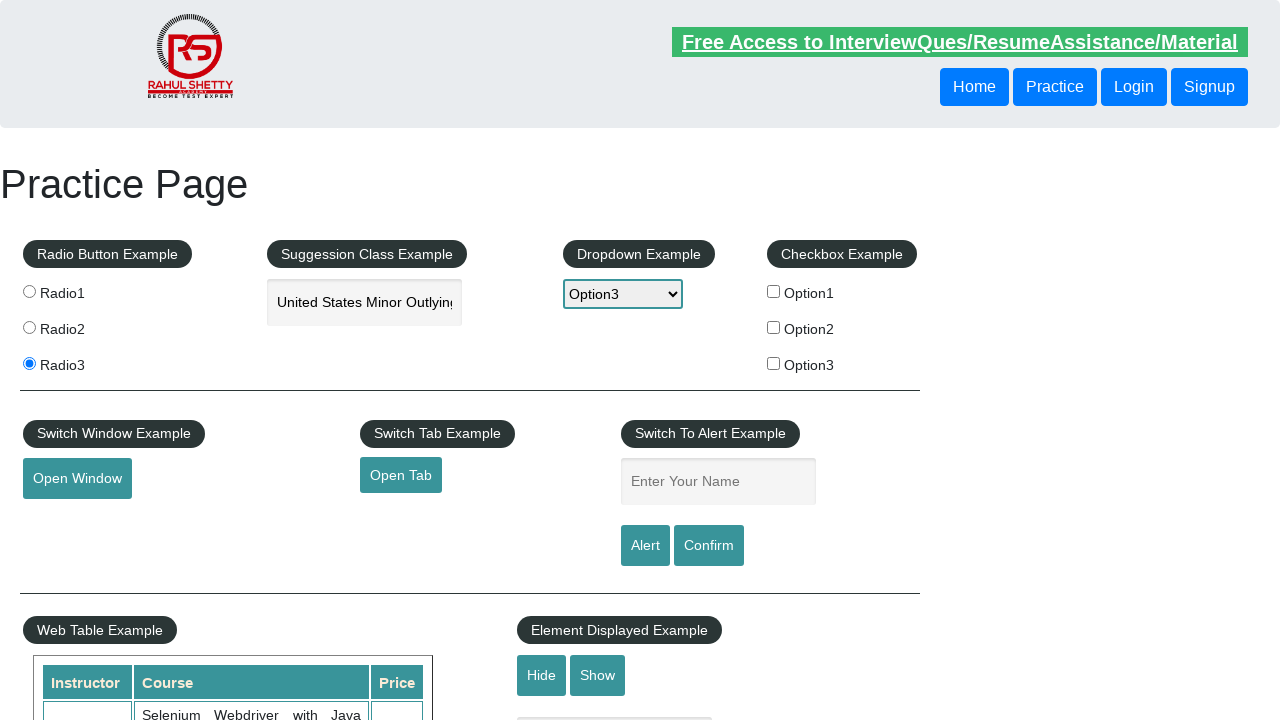

Set up dialog handler to accept alerts
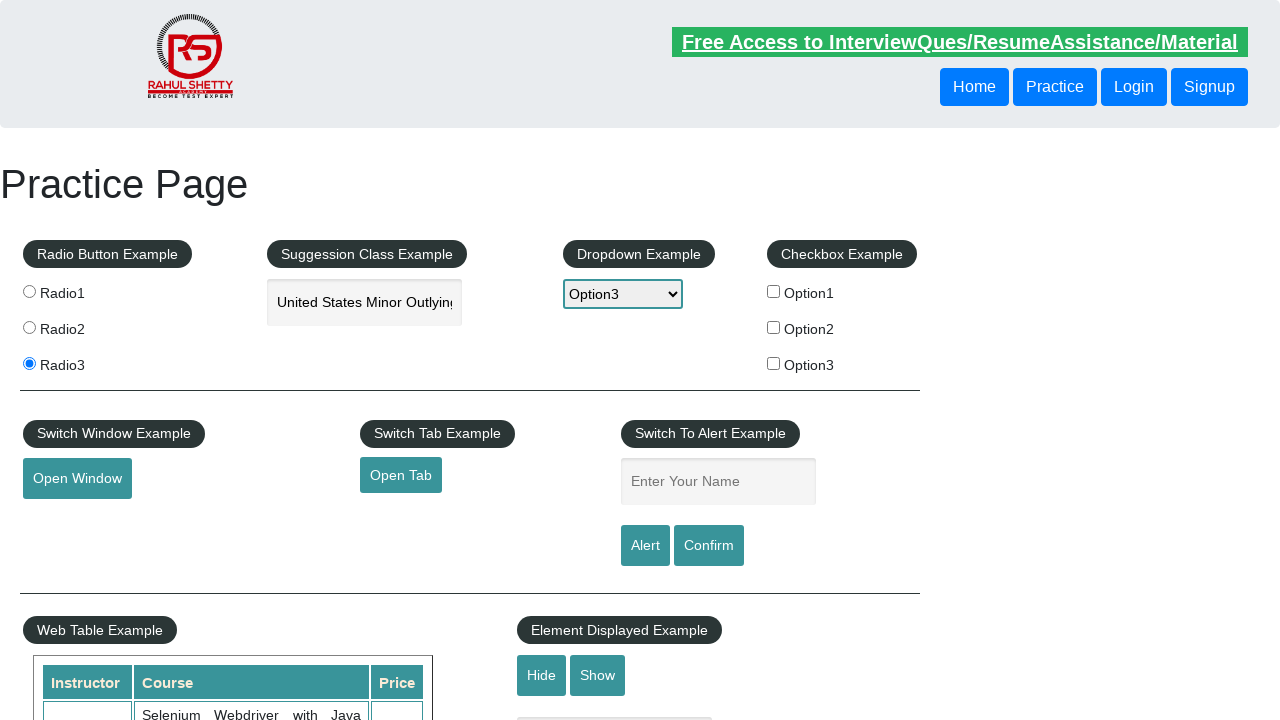

Waited 500ms for alert to be handled
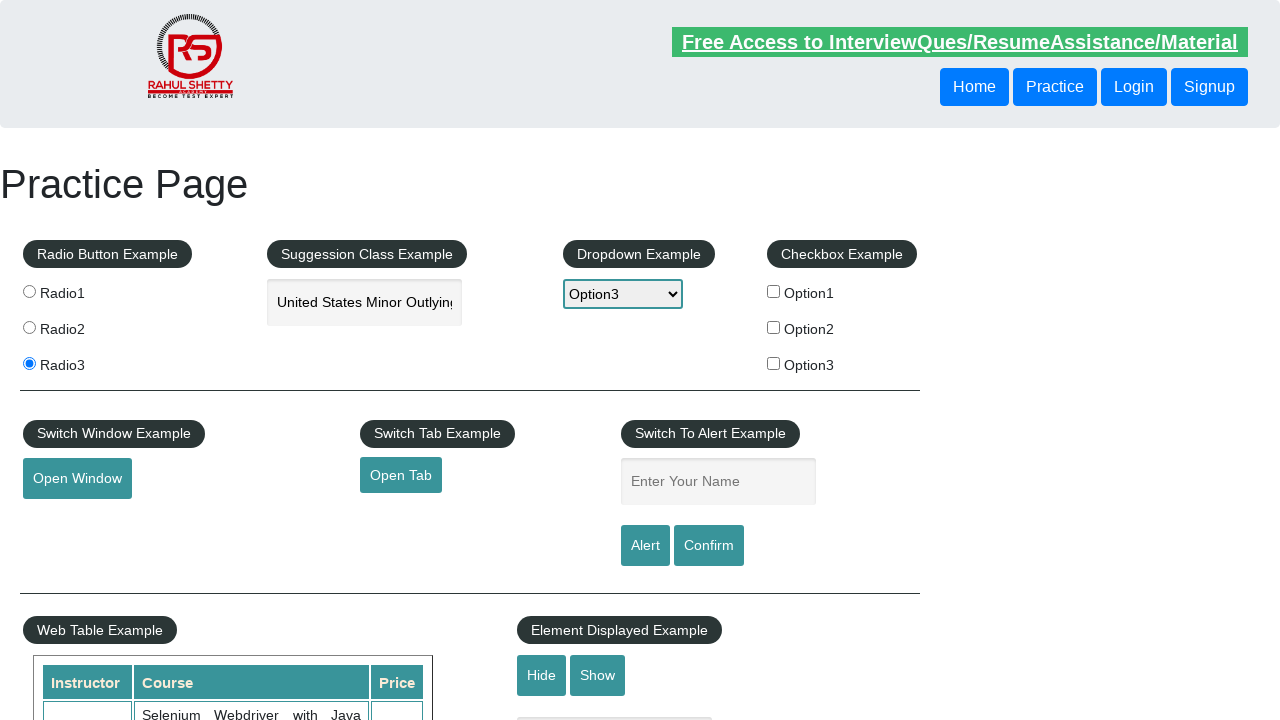

Scrolled down 950 pixels using JavaScript
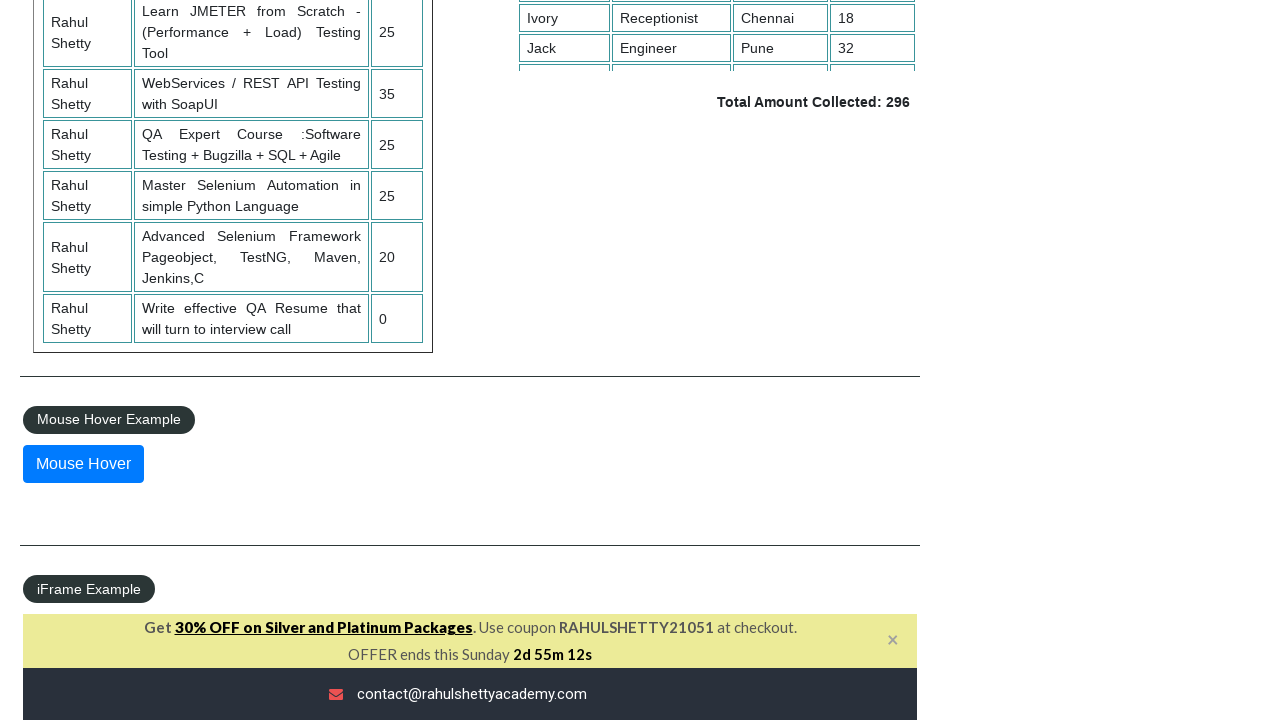

Pressed PageDown key
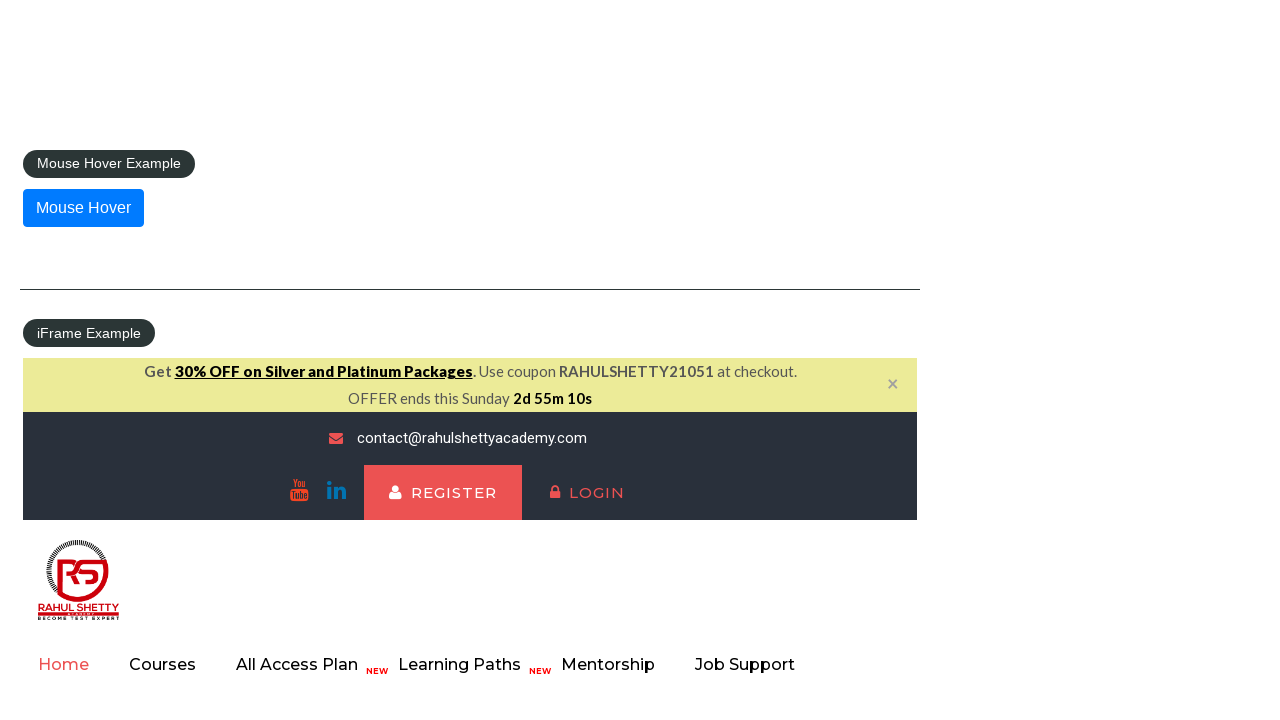

Clicked mouse hover element at (83, 361) on #mousehover
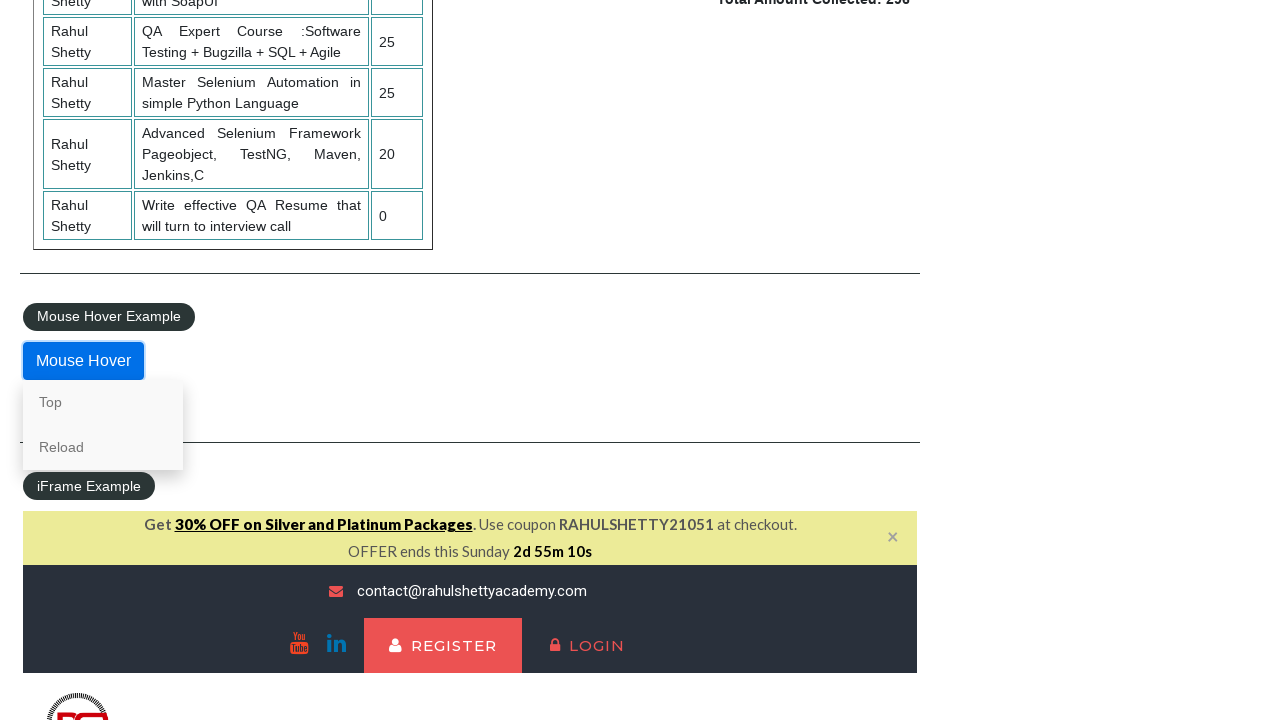

Hovered over mouse hover element at (83, 361) on #mousehover
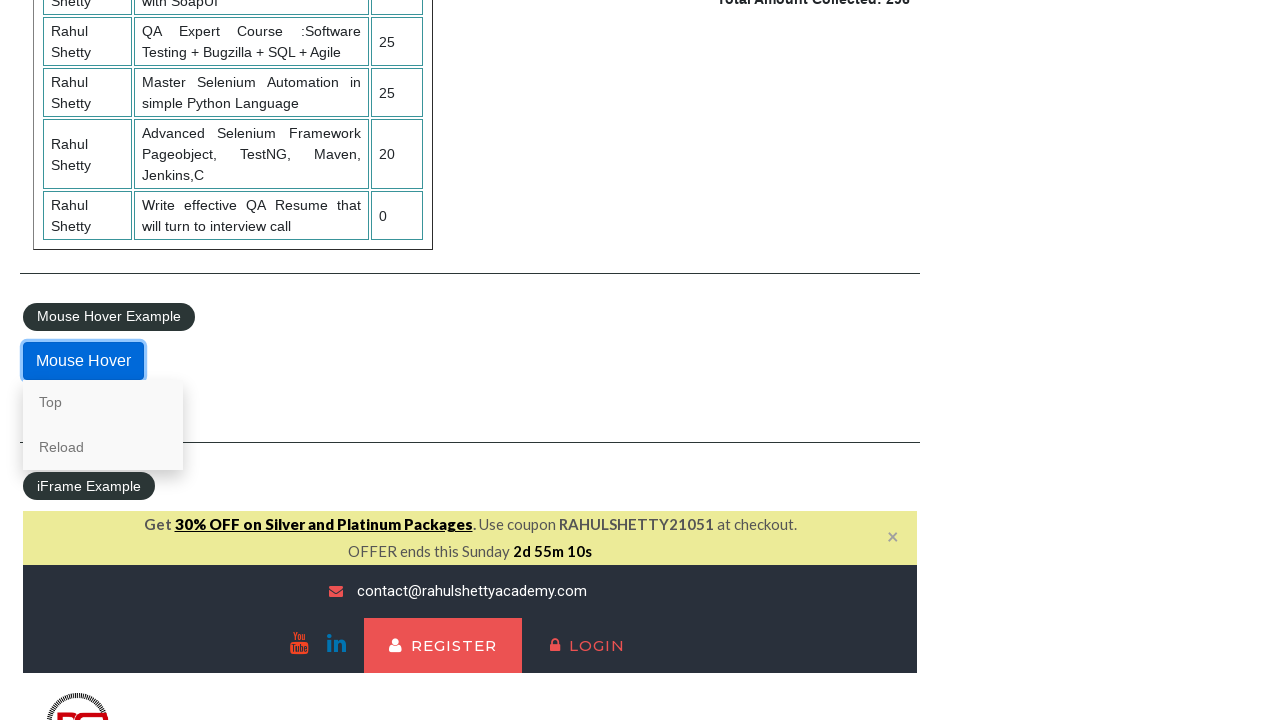

Clicked link to scroll to top at (103, 402) on a[href='#top']
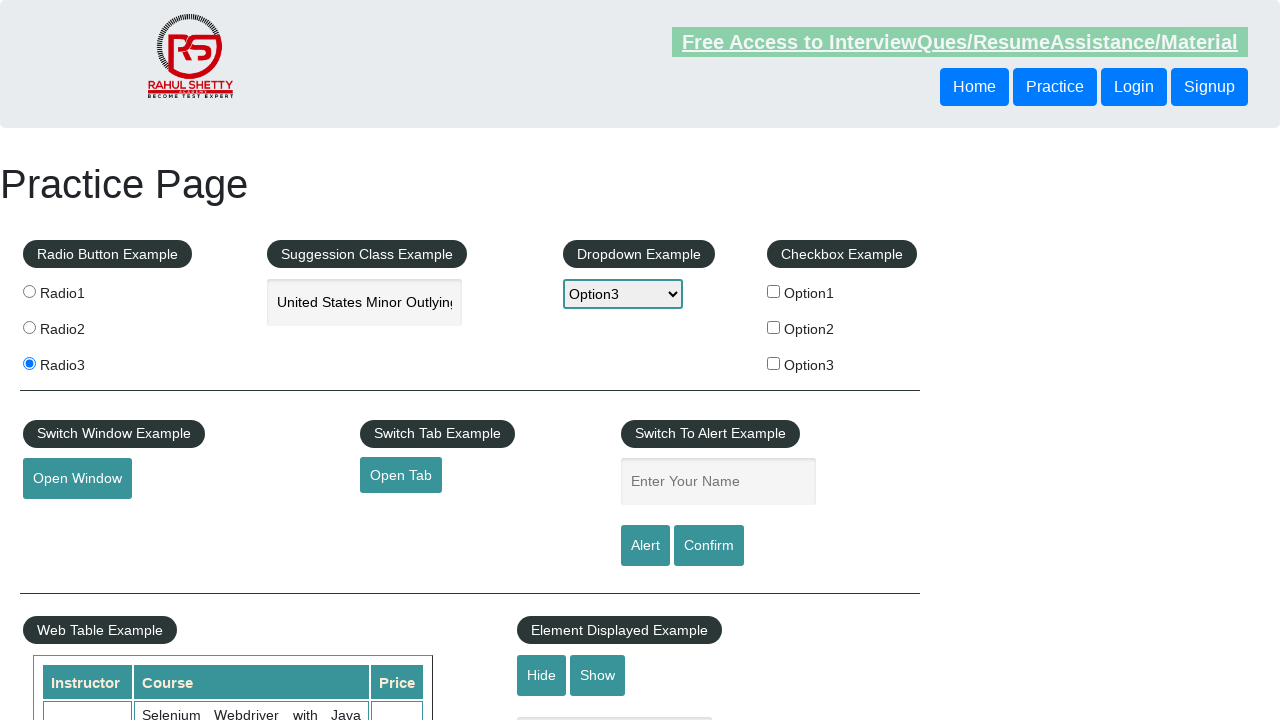

Hovered over mouse hover element again at (83, 361) on #mousehover
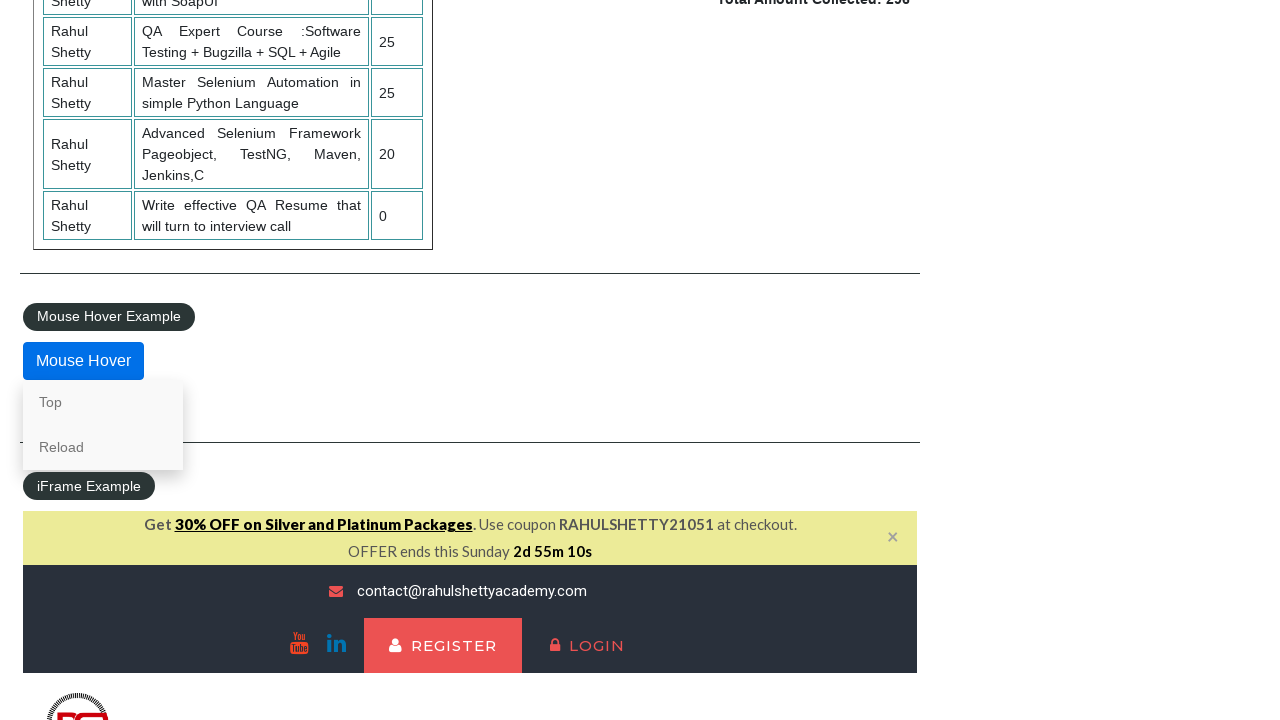

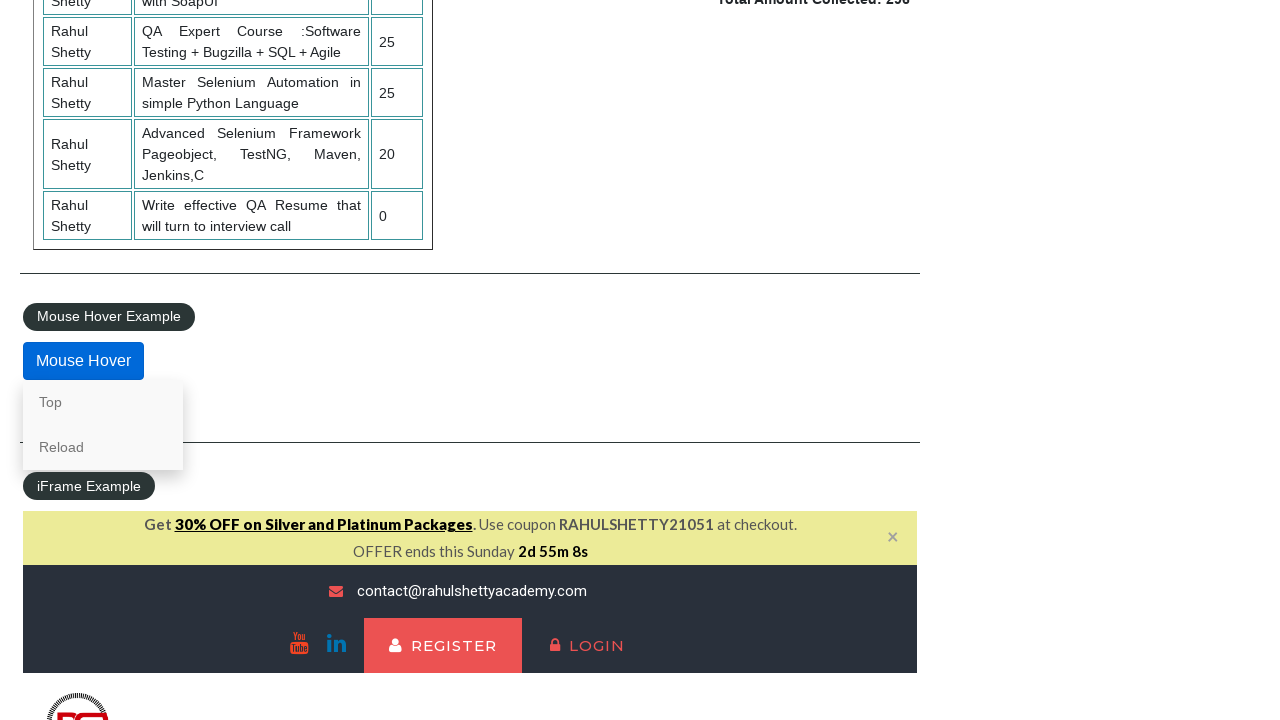